Automates appointment booking on Instituto del Corazón website by selecting Cardiology service, choosing a control consultation type, selecting Medellín as location, and choosing any available professional.

Starting URL: https://institutodelcorazon.org/solicitar-cita/

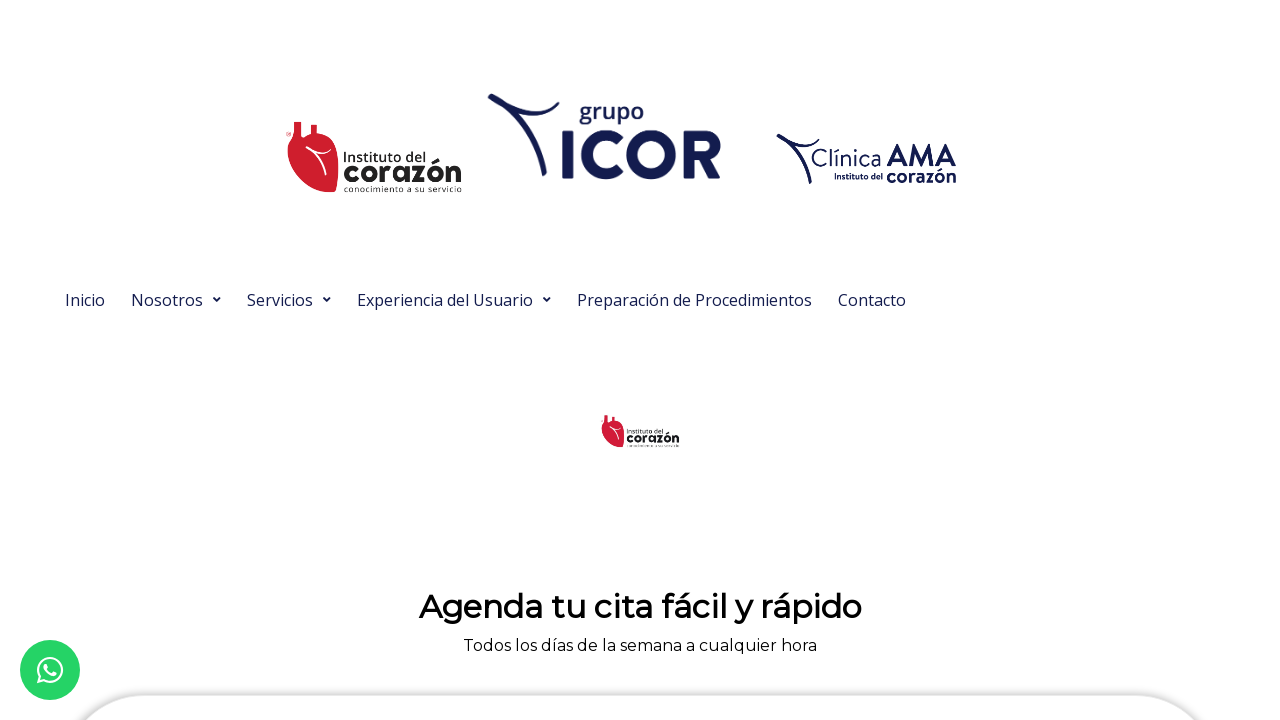

Waited for page to reach networkidle state
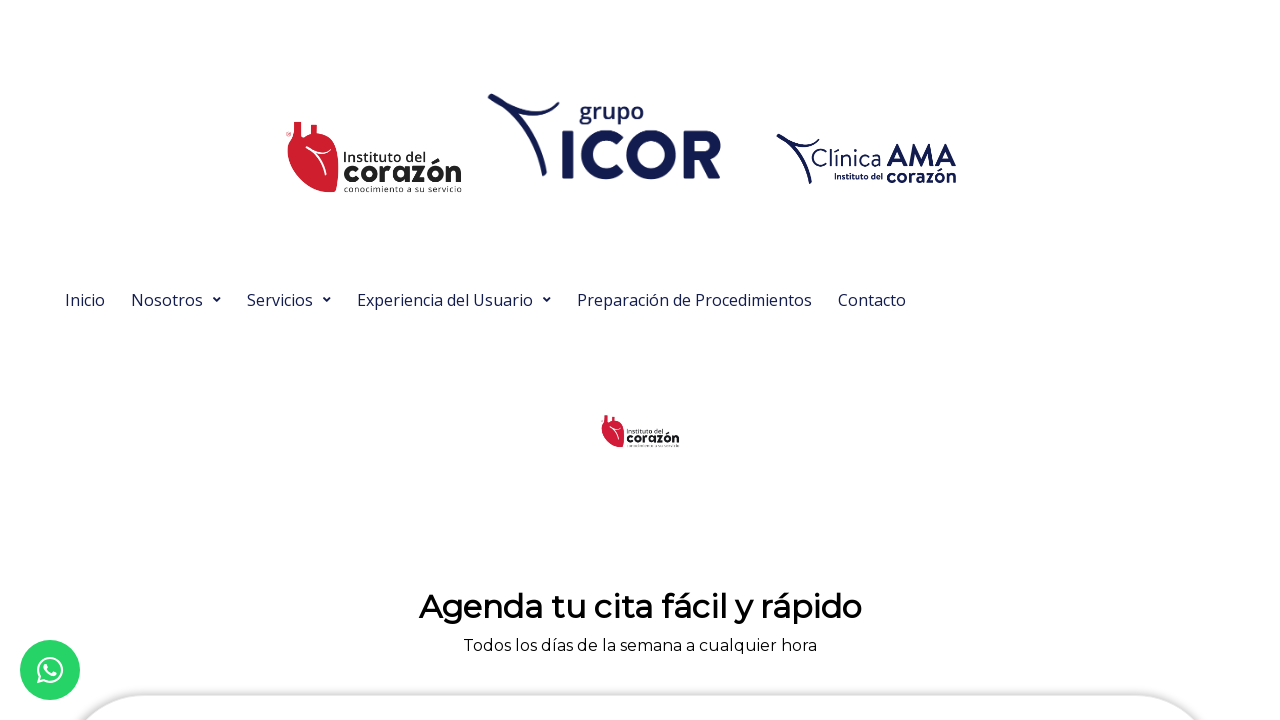

Waited 5 seconds for page initialization
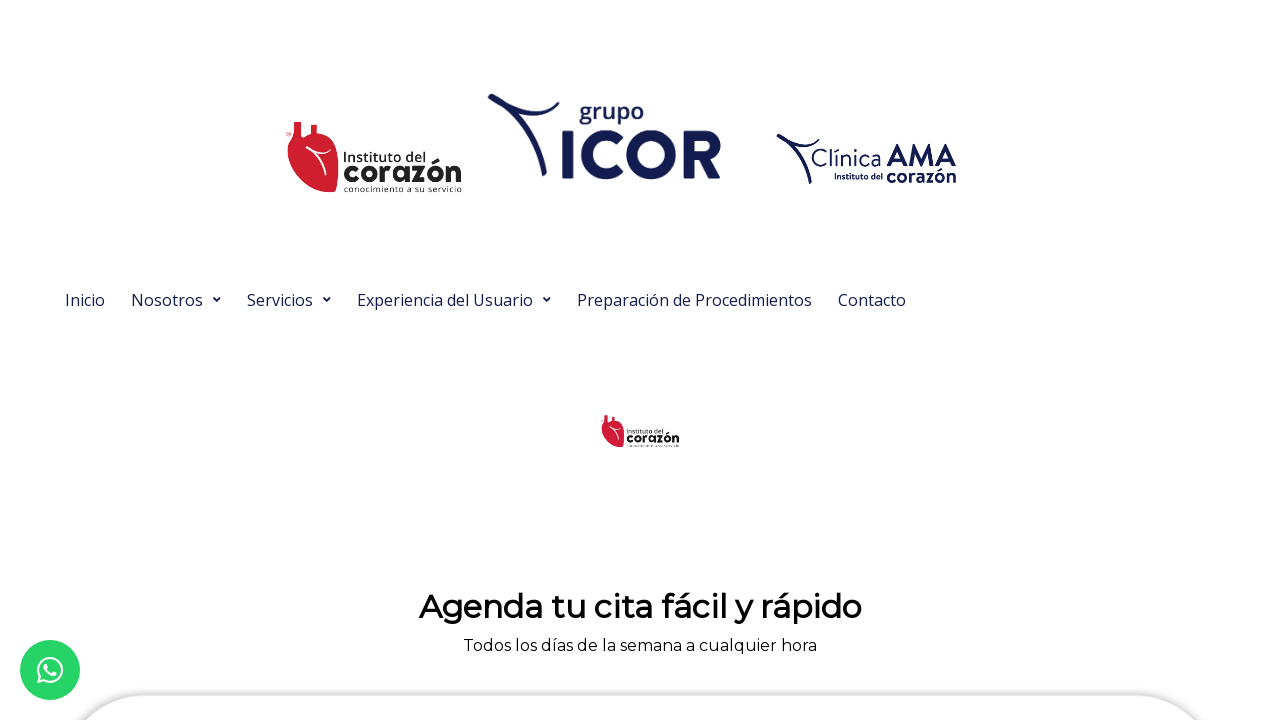

Found target frame containing service button
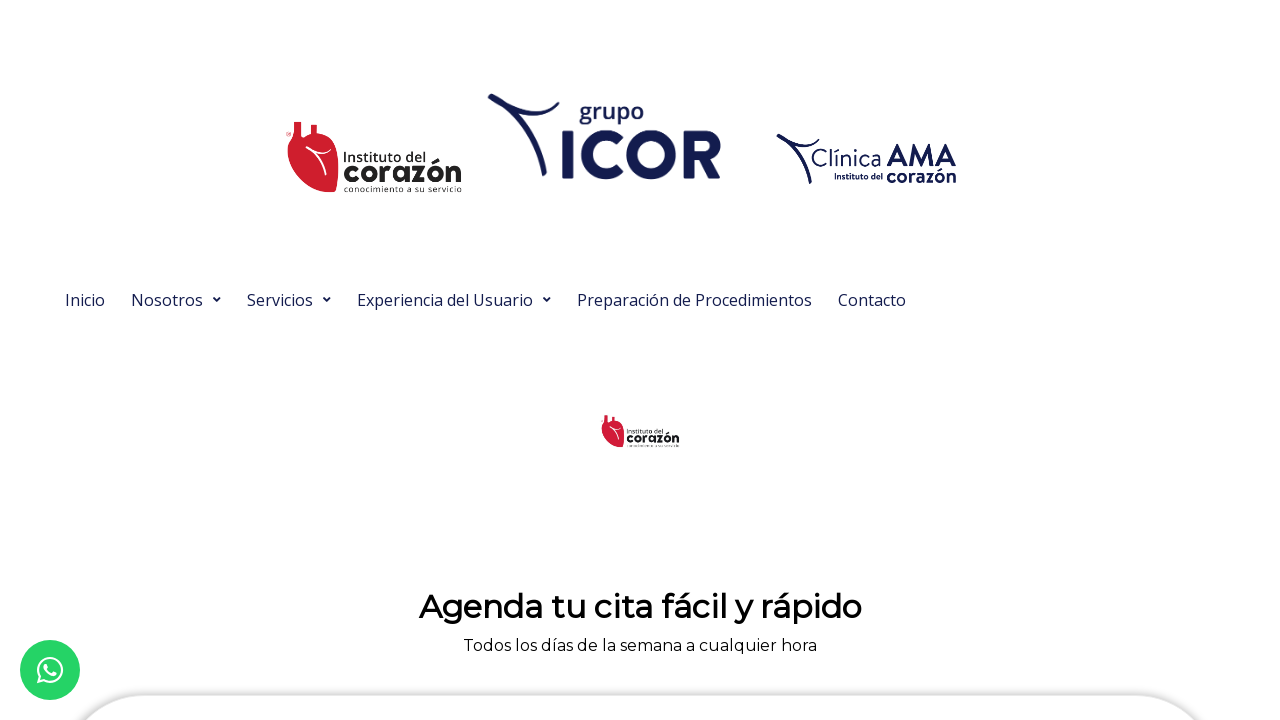

Service dropdown button is available
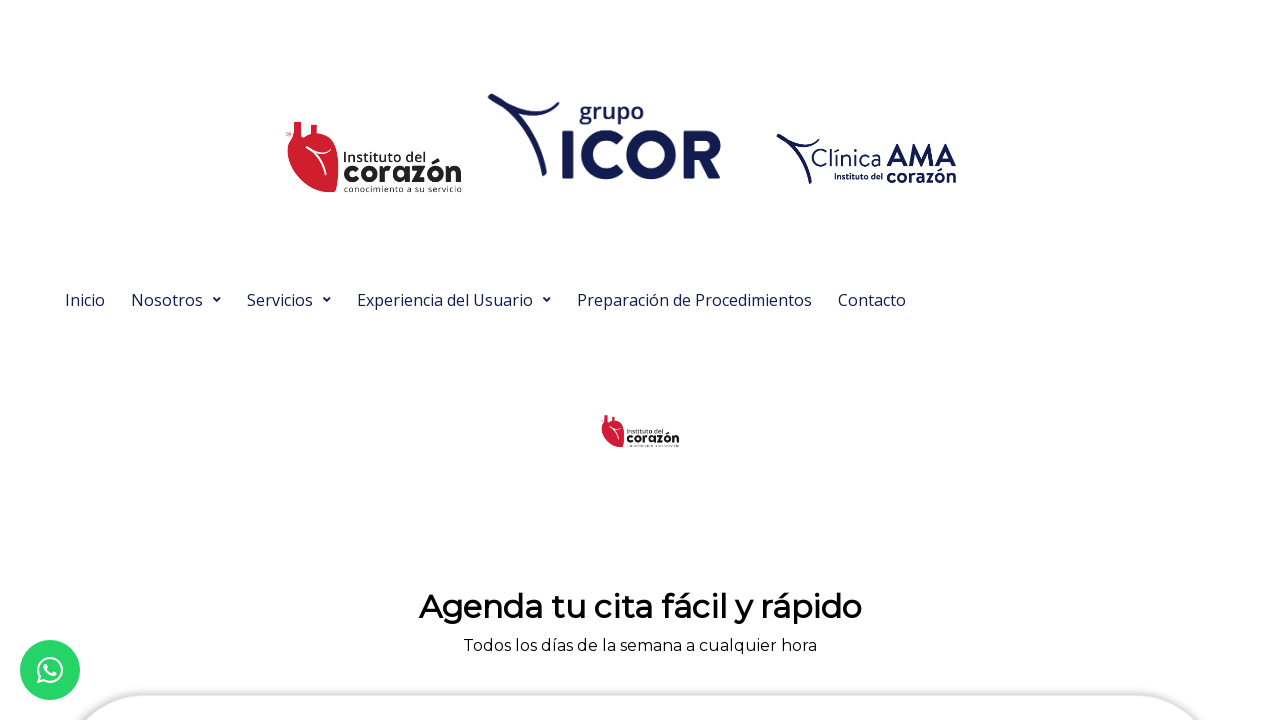

Waited 2 seconds before interacting with service button
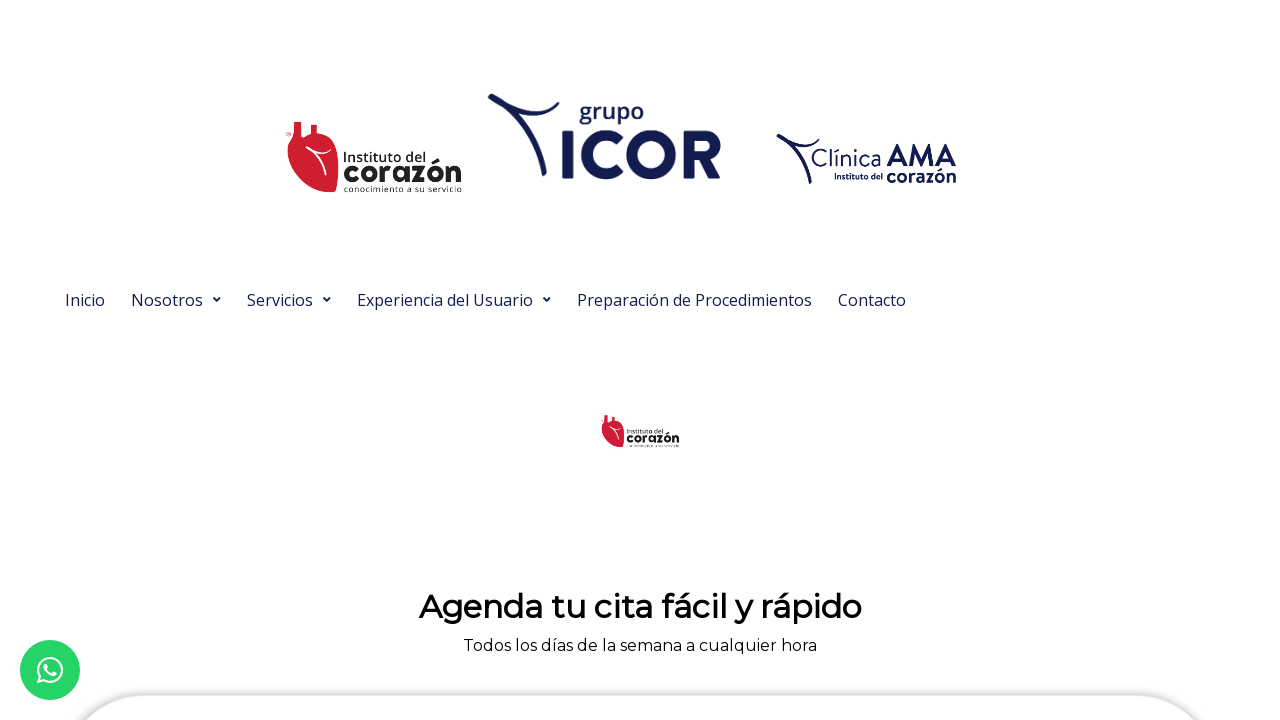

Scrolled service button into view
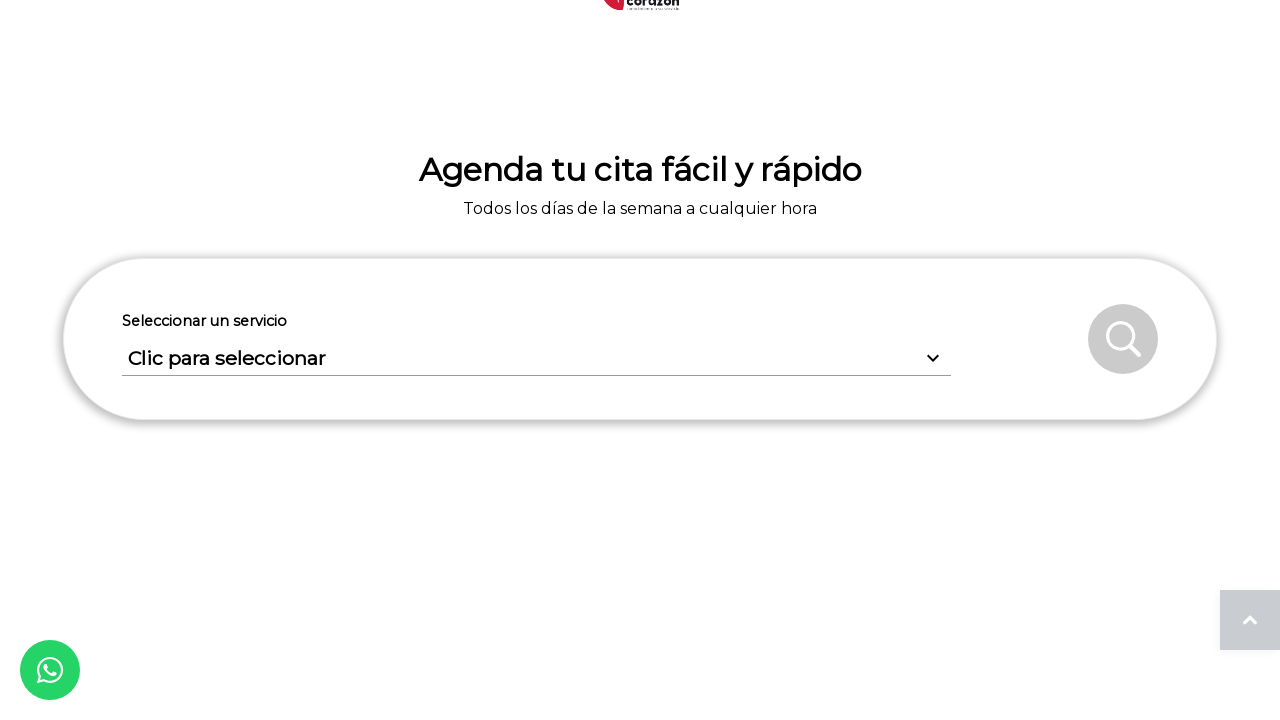

Waited 1 second before clicking service button
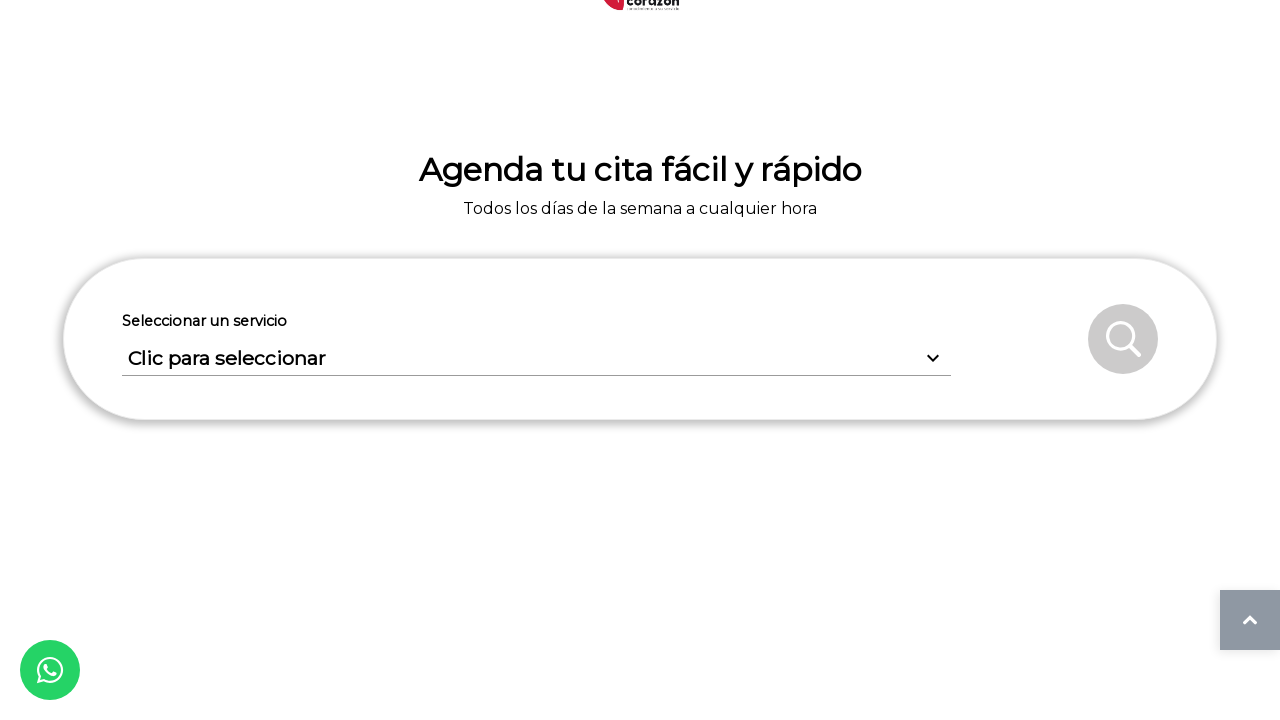

Clicked service dropdown button at (536, 360) on #button_service
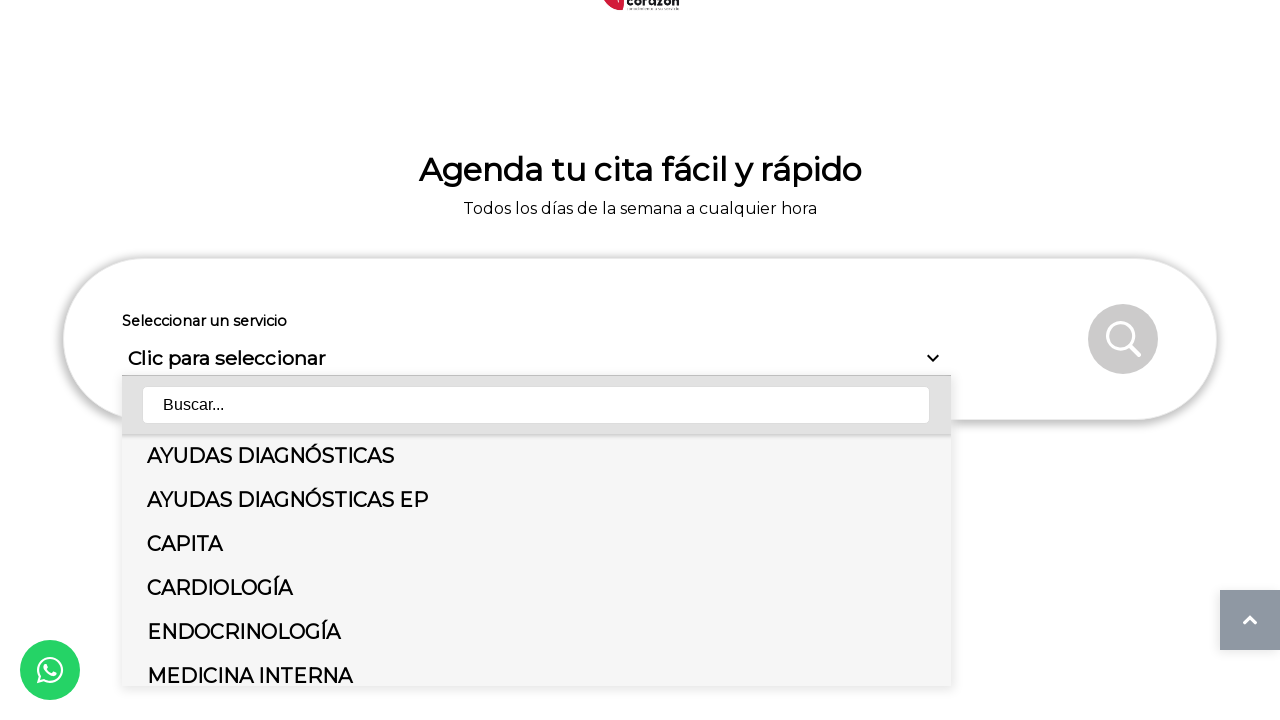

Waited for service dropdown to open
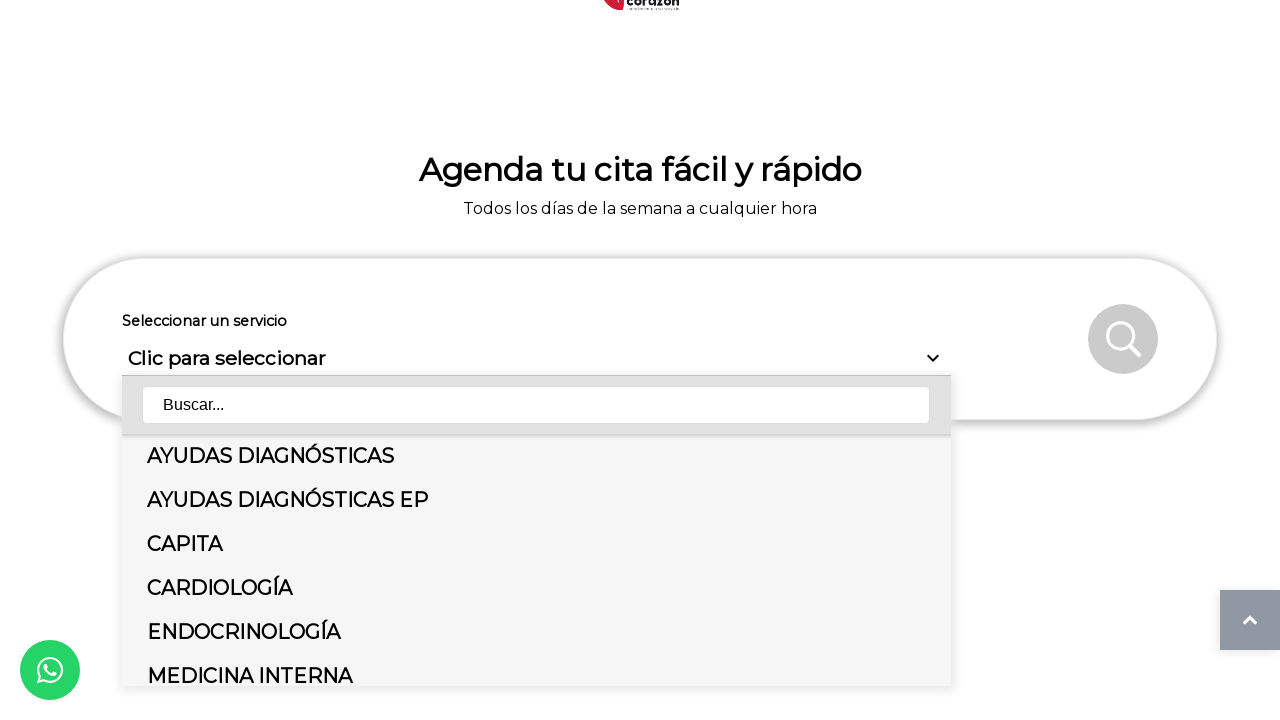

Service list is now visible
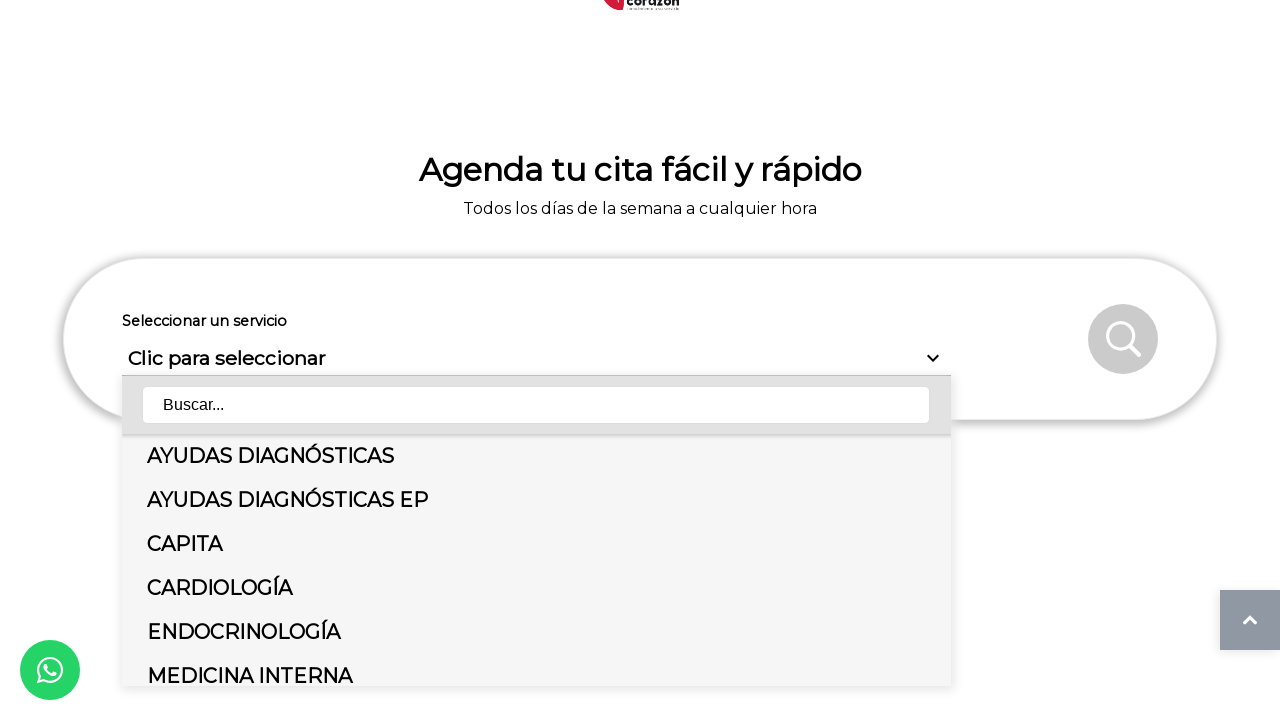

Selected CARDIOLOGÍA service from dropdown at (536, 588) on button.action.service[data-value='1450'][data-name='CARDIOLOGÍA']
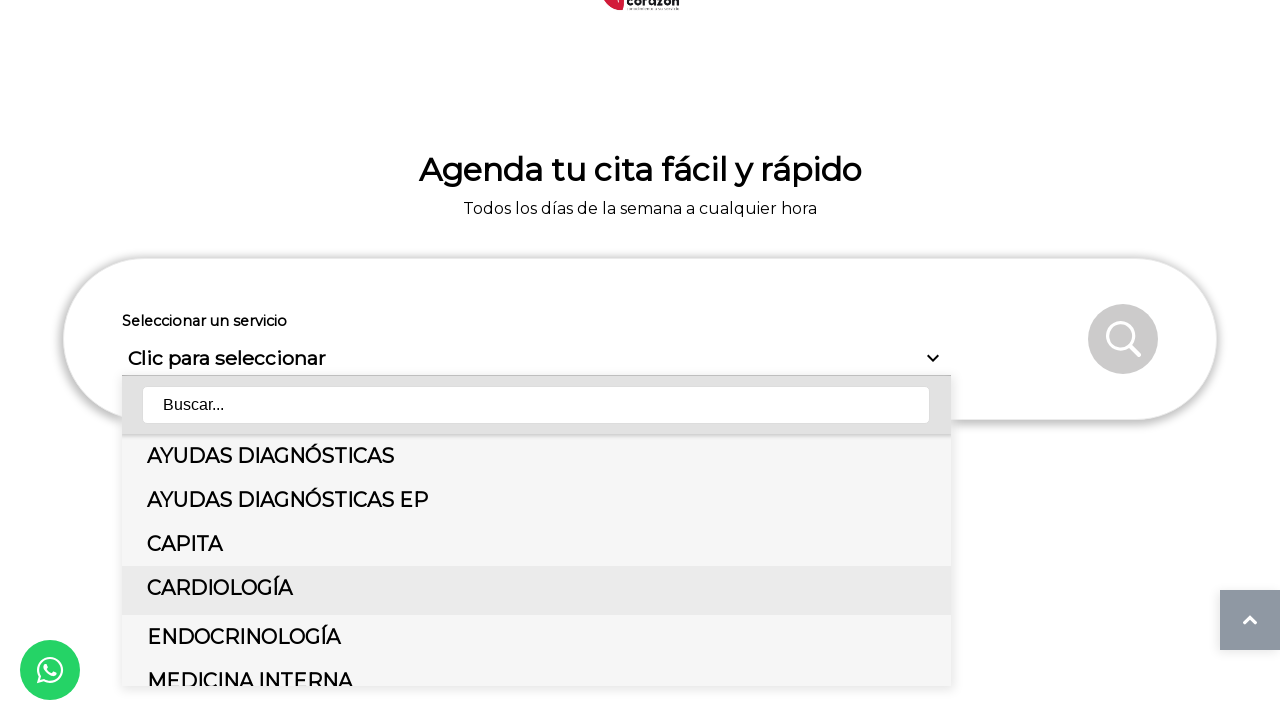

Waited for CARDIOLOGÍA service selection to process
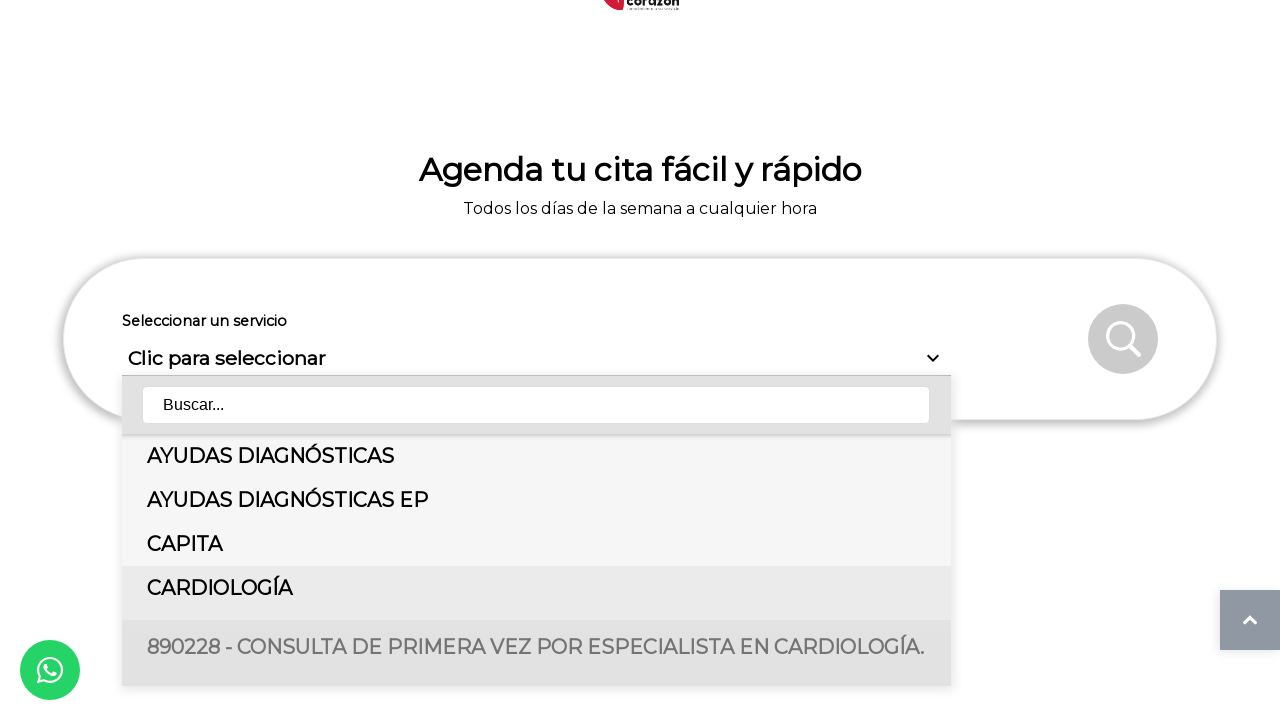

Selected control consultation type (Consulta de Control) at (536, 530) on button[data-value='1511'][data-parent_id='1450']
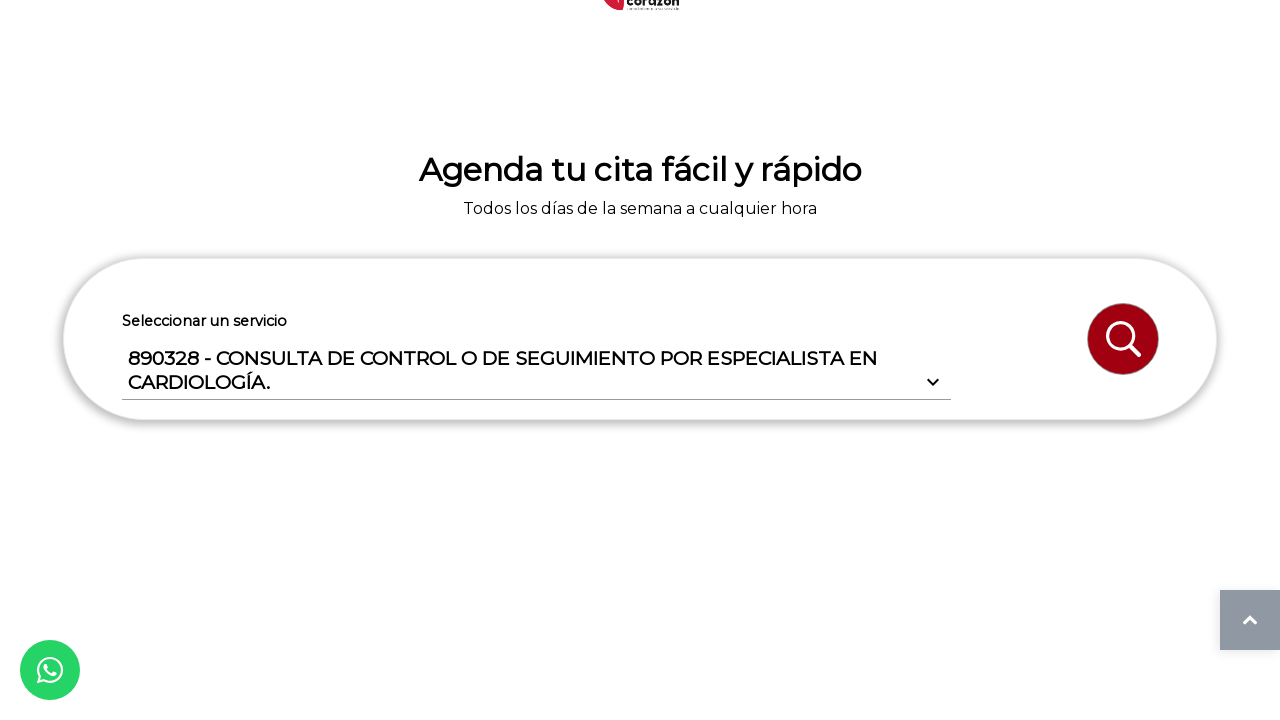

Waited for control consultation selection to process
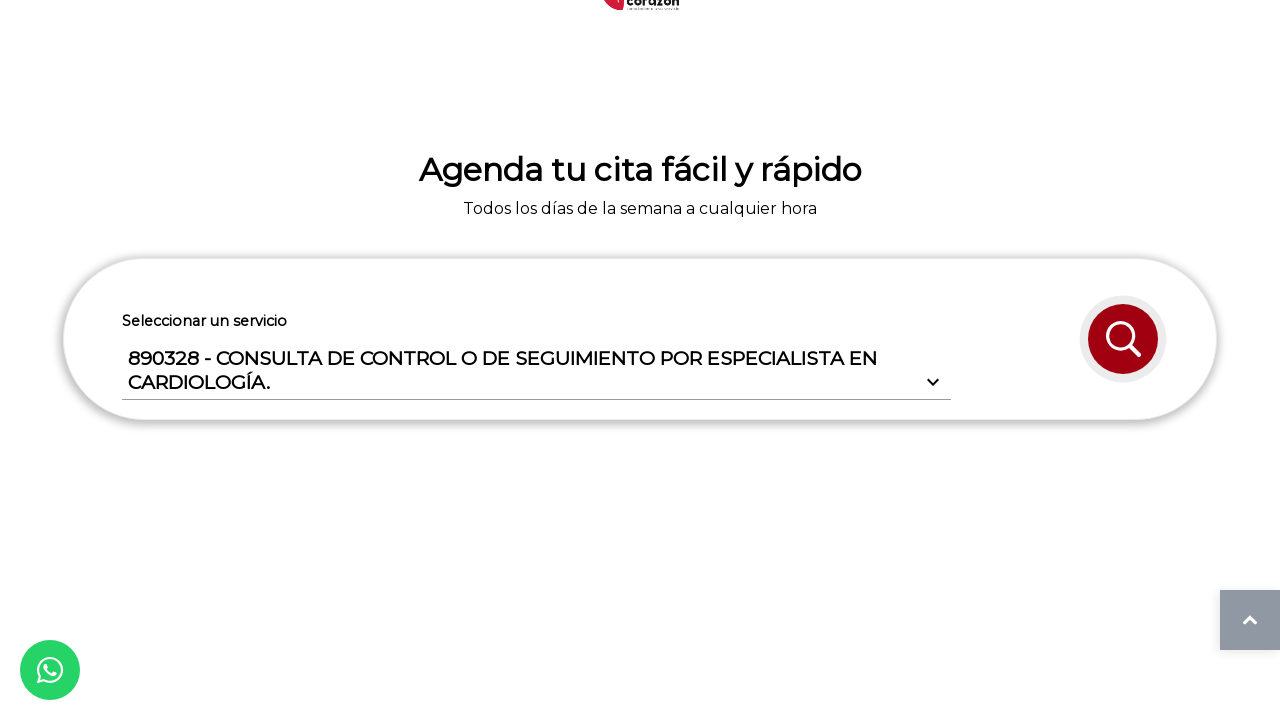

Clicked search button to find available appointments at (1123, 339) on #btn_search
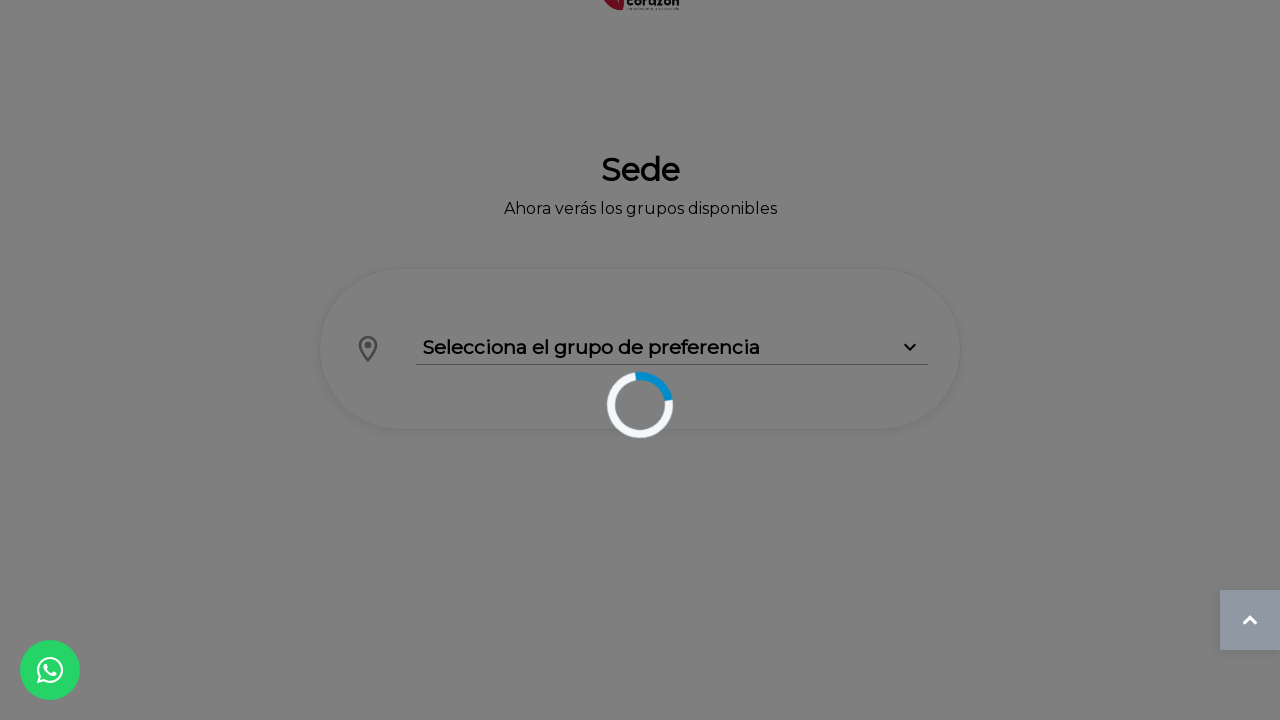

Waited for search results to load
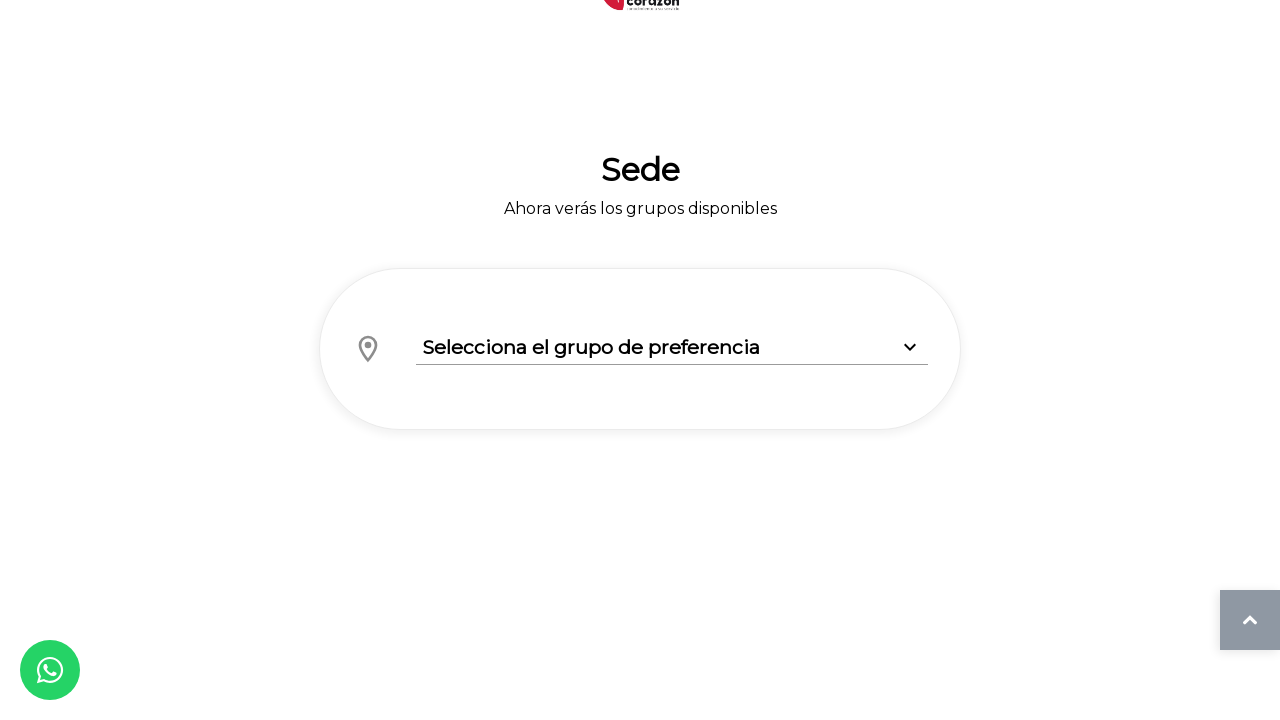

Scrolled page to top
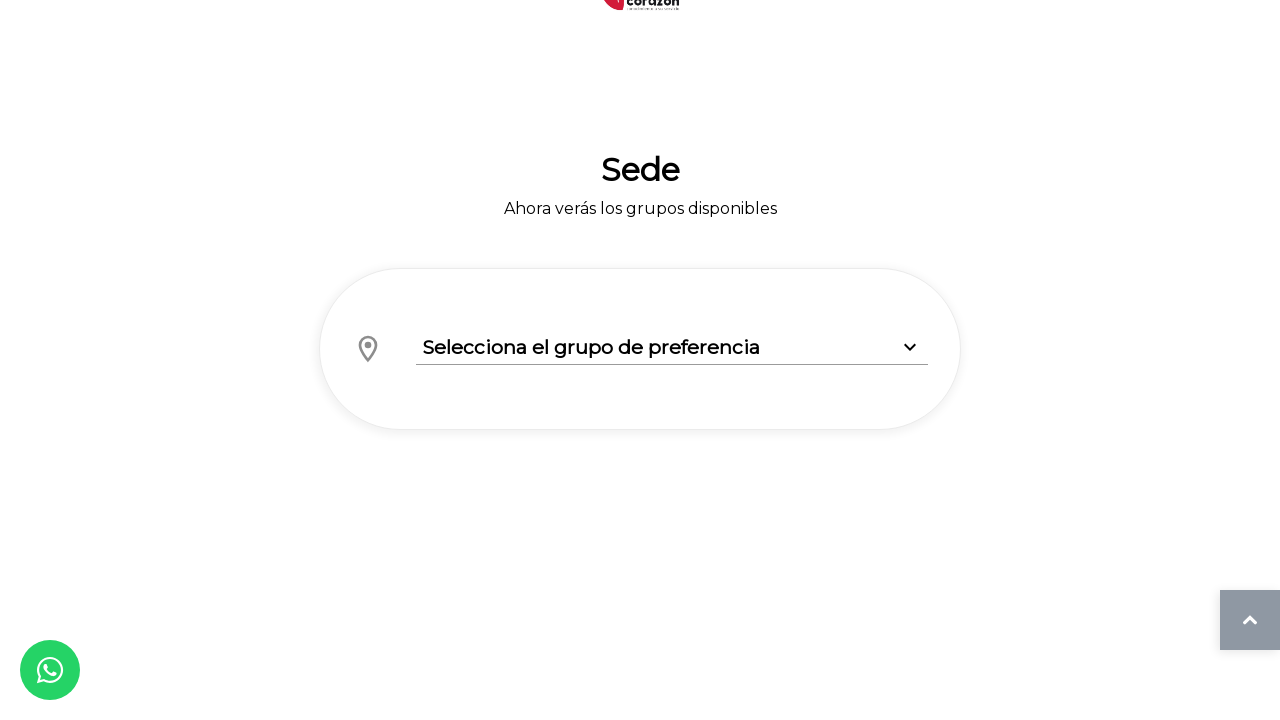

Waited for scroll animation to complete
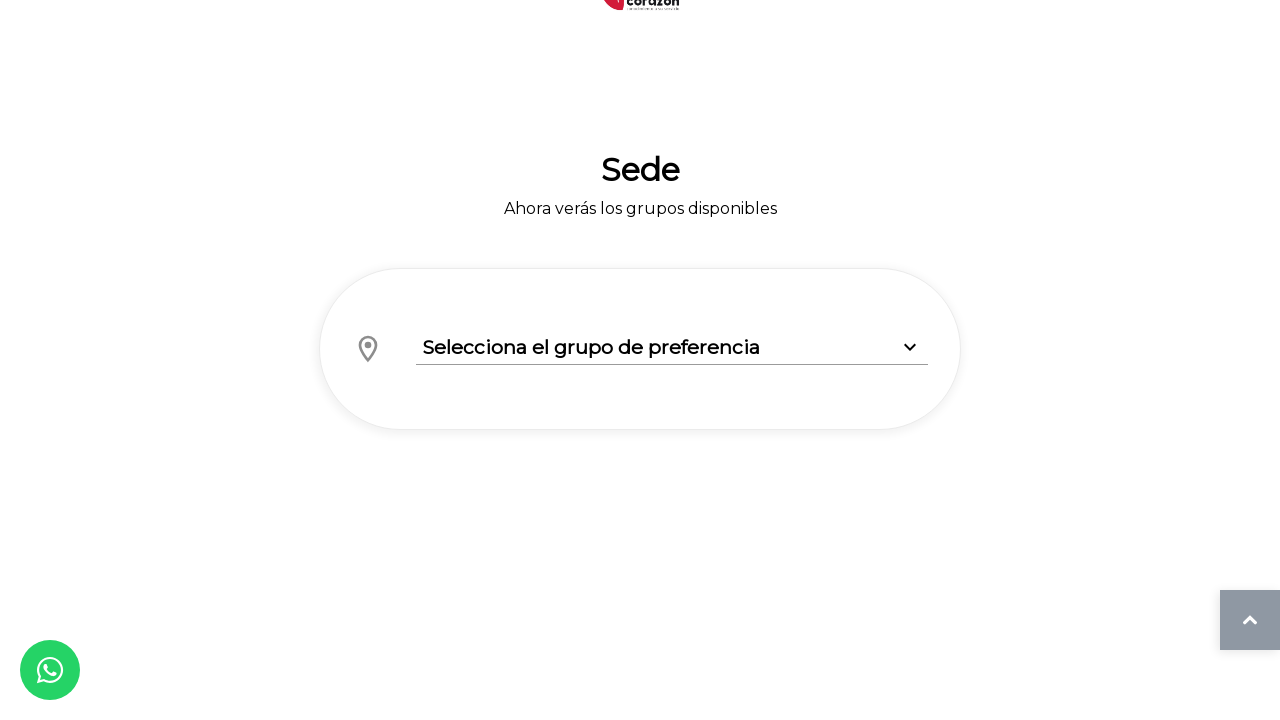

Location section appeared
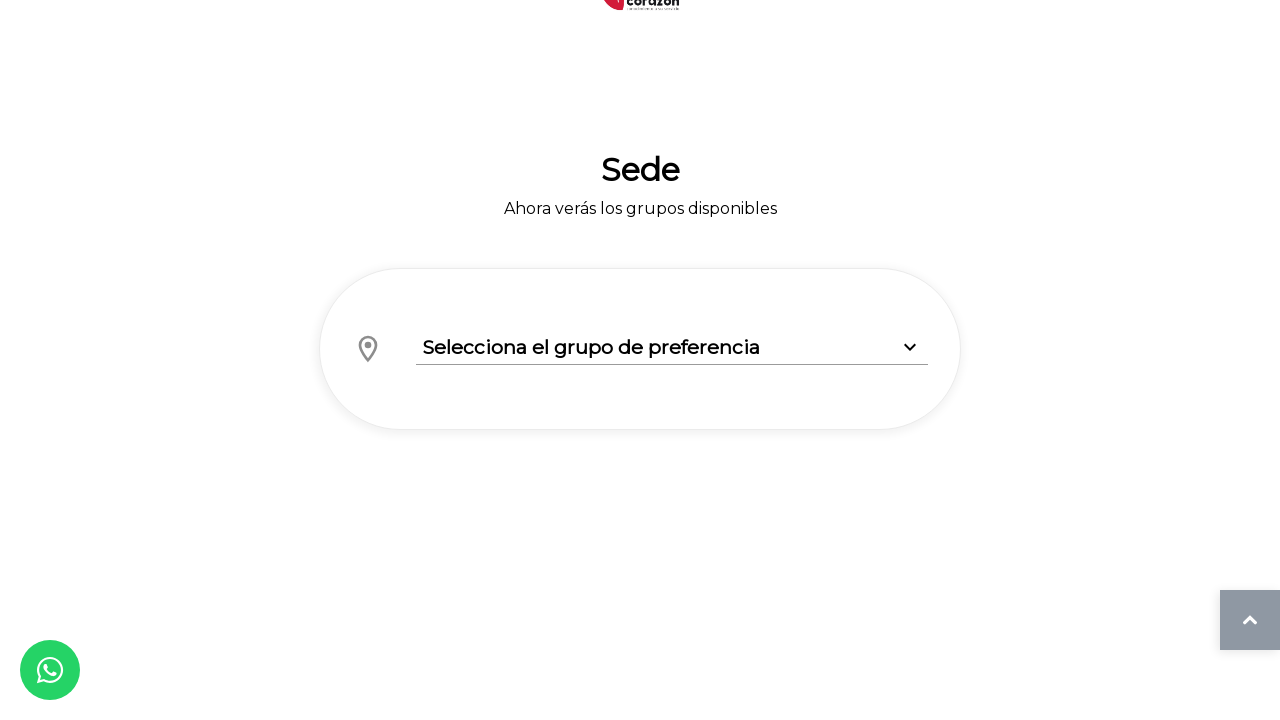

Location dropdown button is available
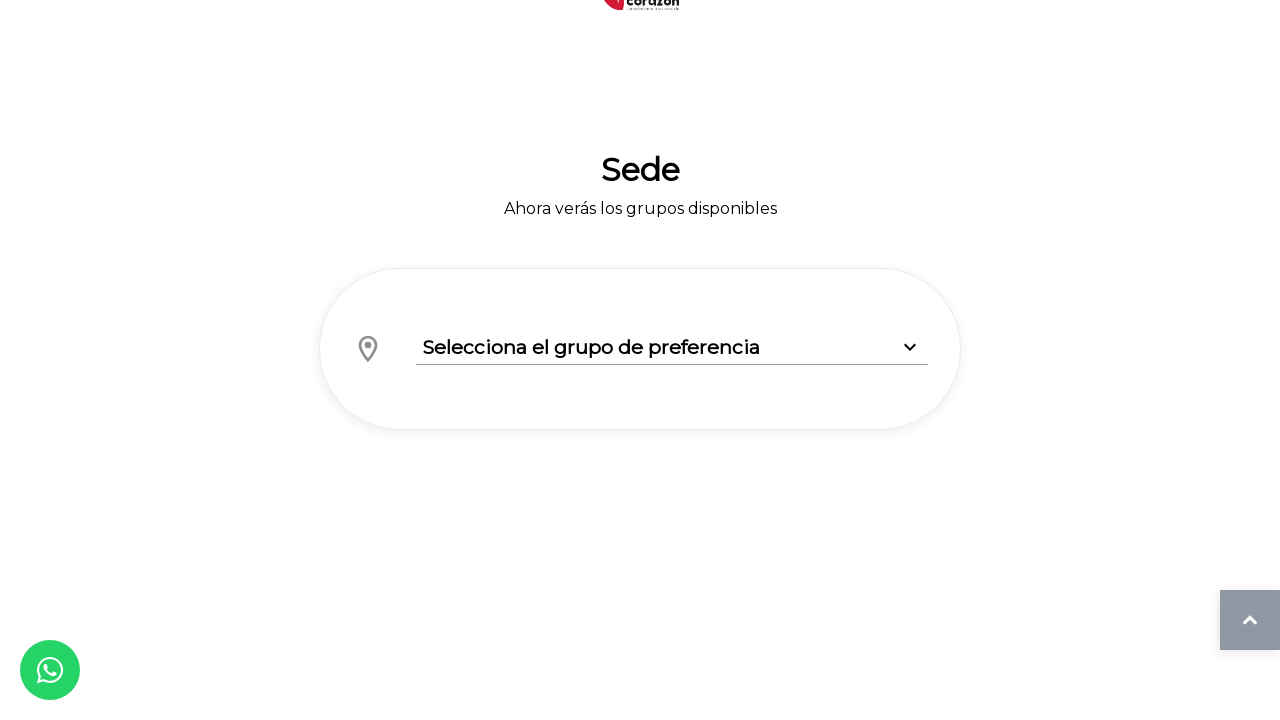

Scrolled location button into view
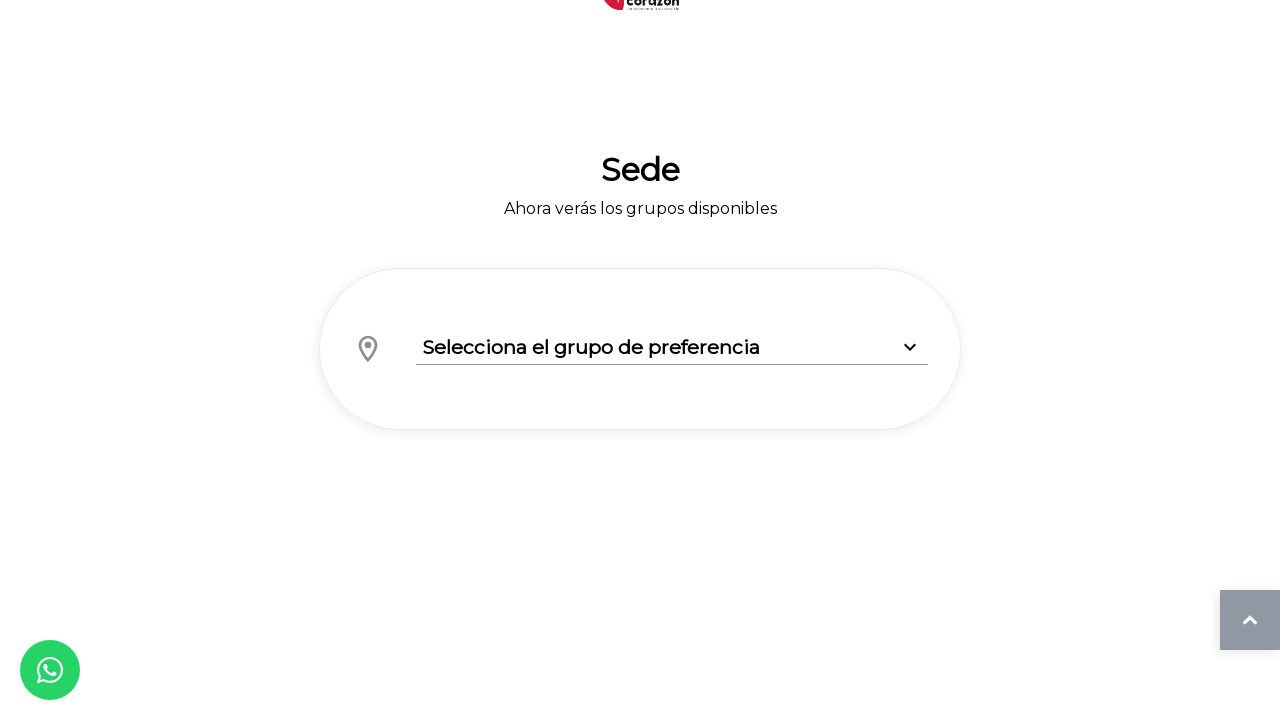

Waited 1 second before clicking location button
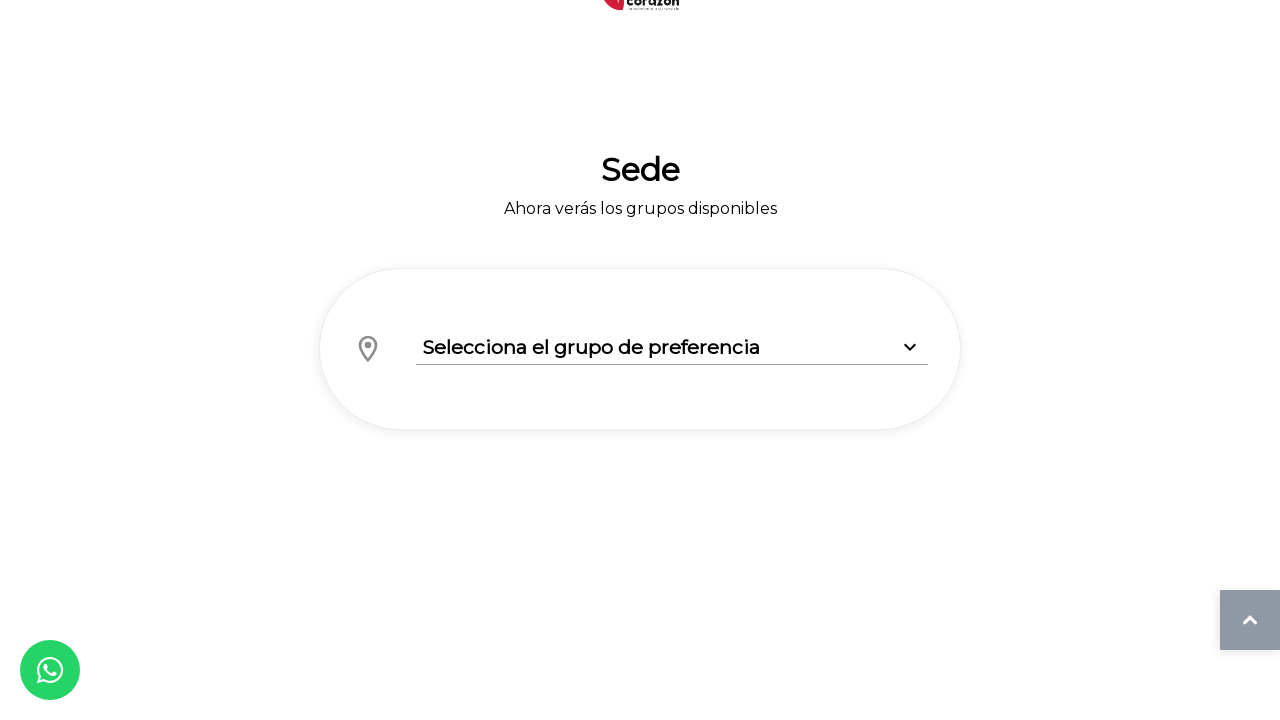

Clicked location dropdown button at (672, 348) on #group_button
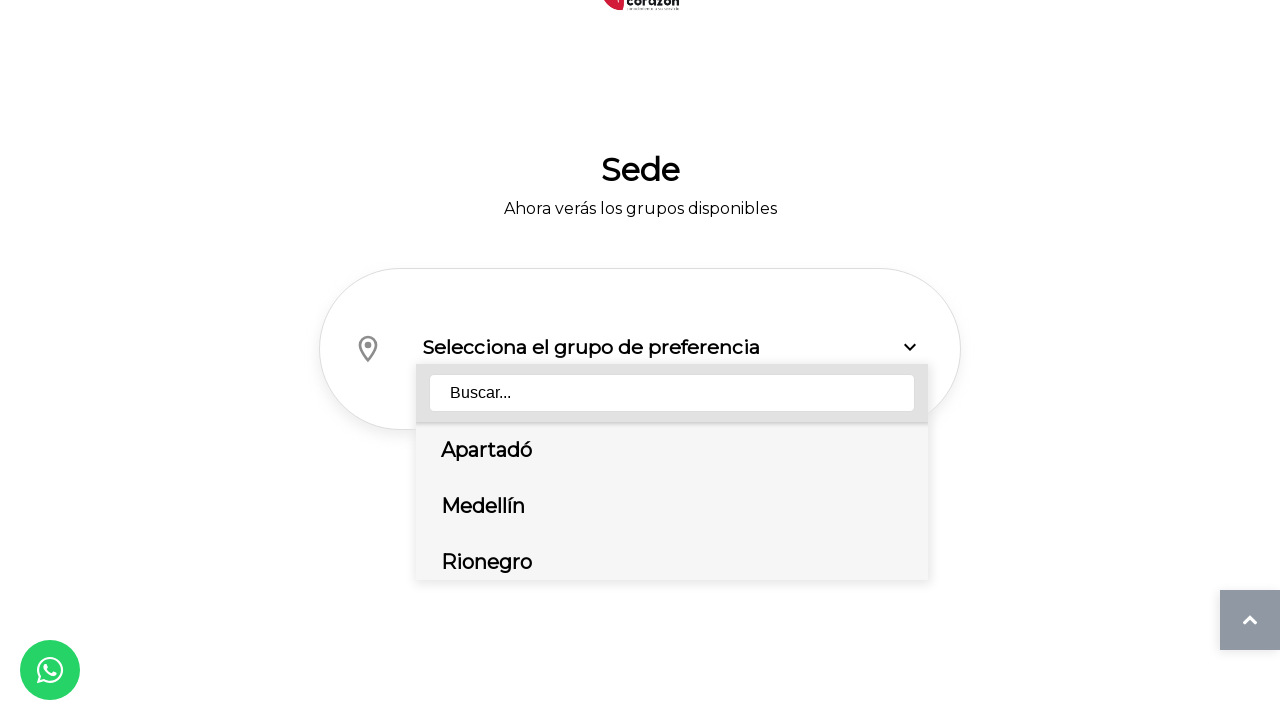

Waited for location dropdown to open
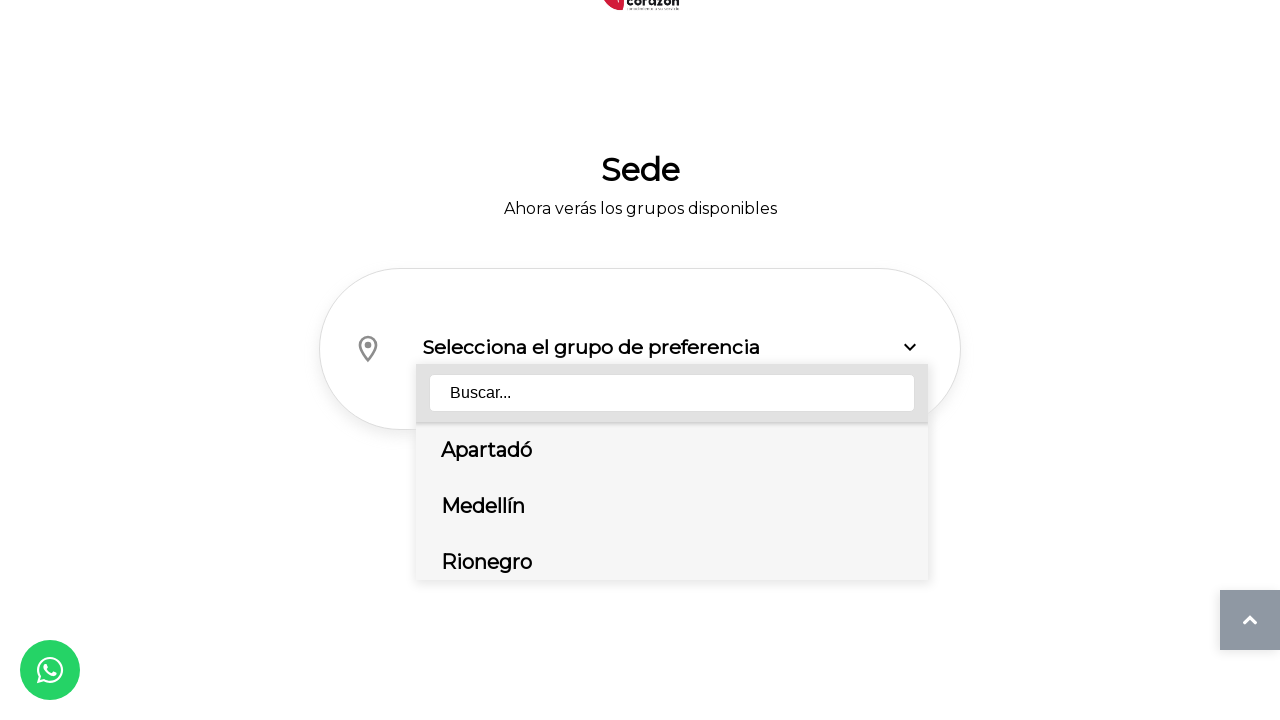

Location dropdown list is now visible
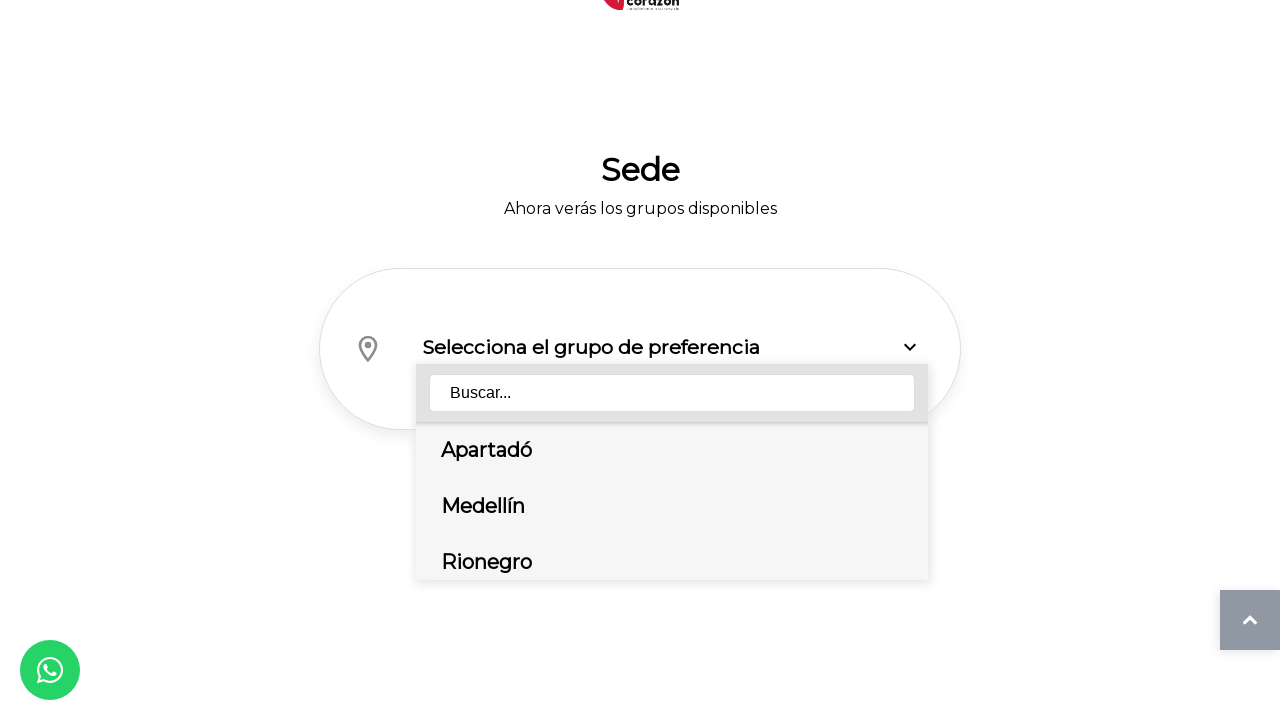

Selected Medellín as the appointment location at (679, 504) on button.action.place[data-value='Medellín'][data-name='Medellín']
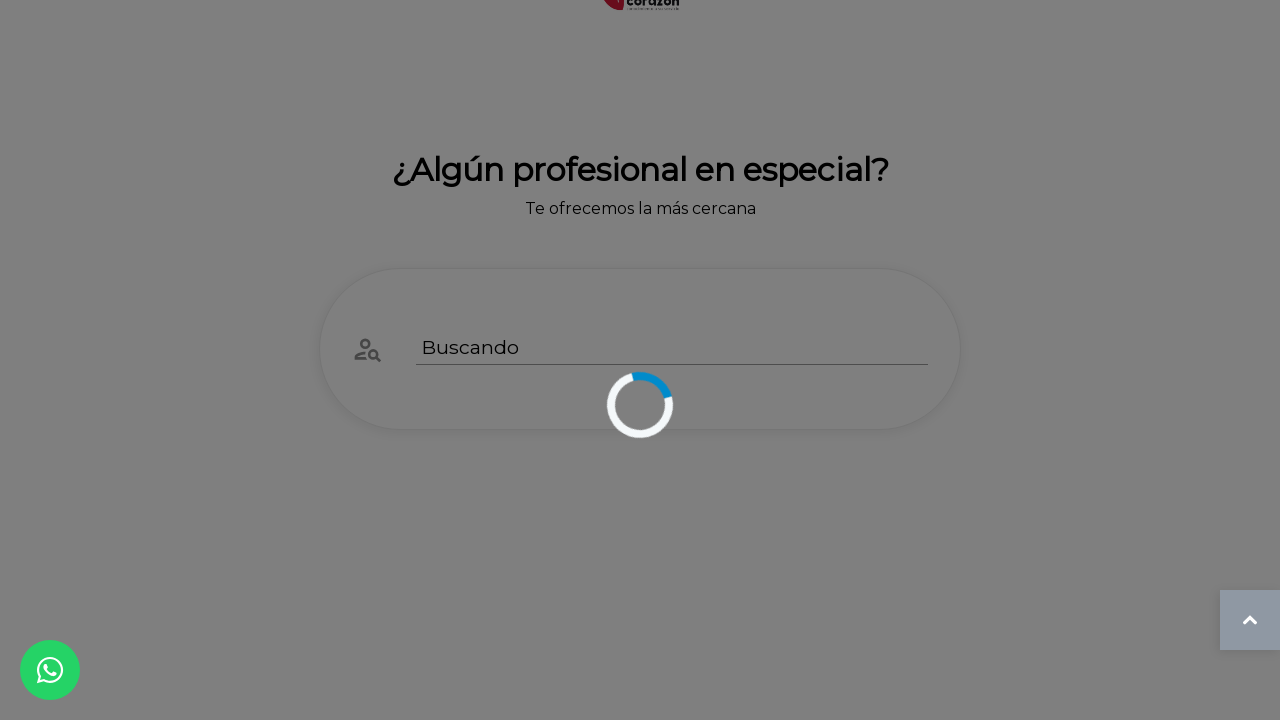

Waited for Medellín location selection to process
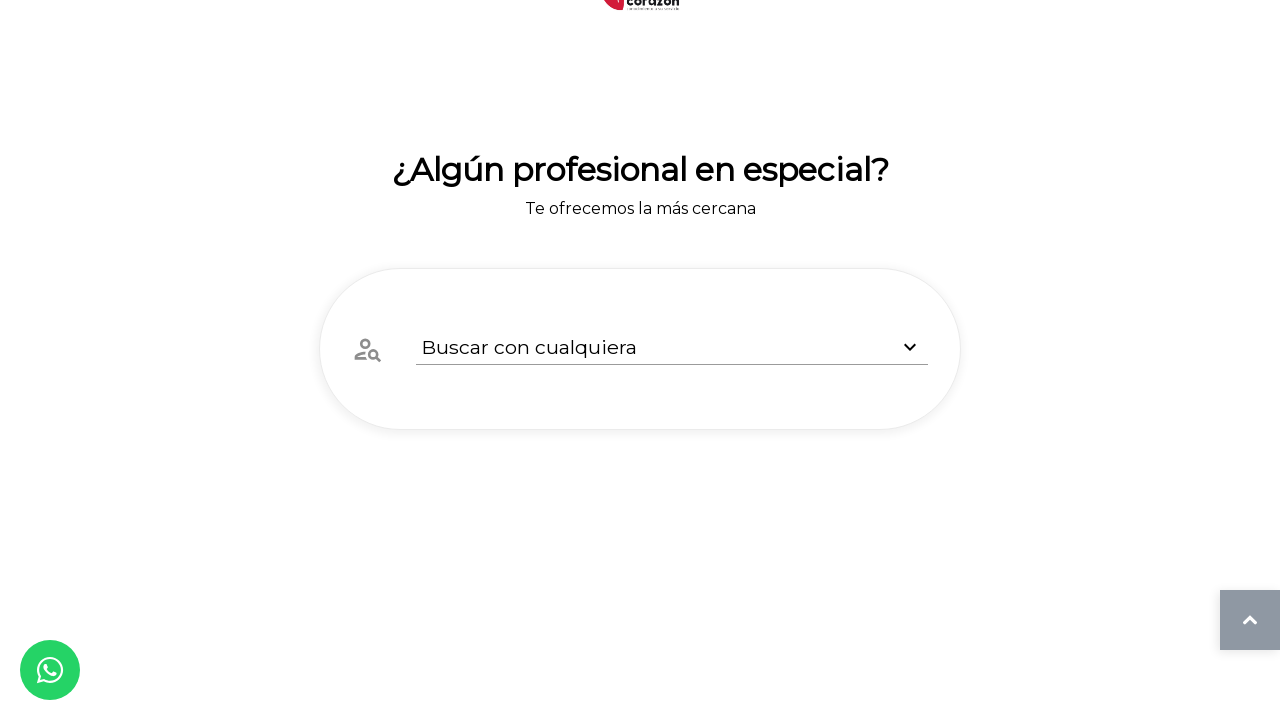

Professional selection section appeared
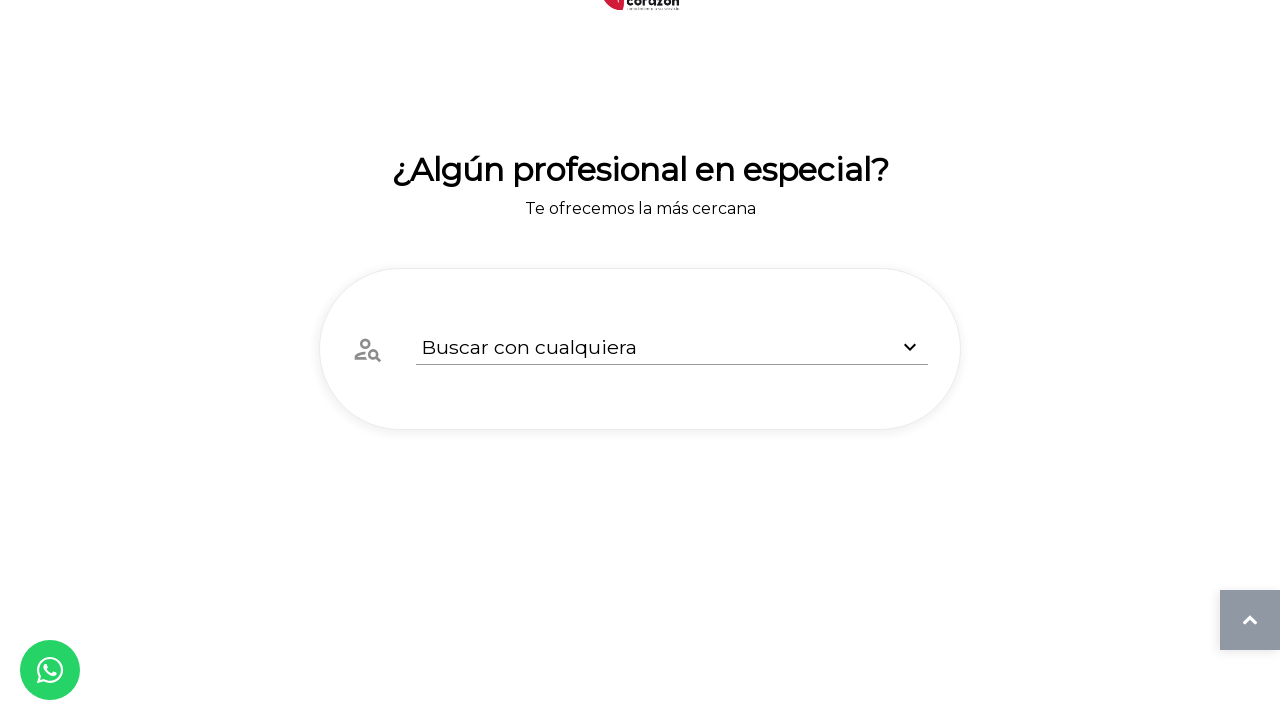

Waited for professional section to fully load
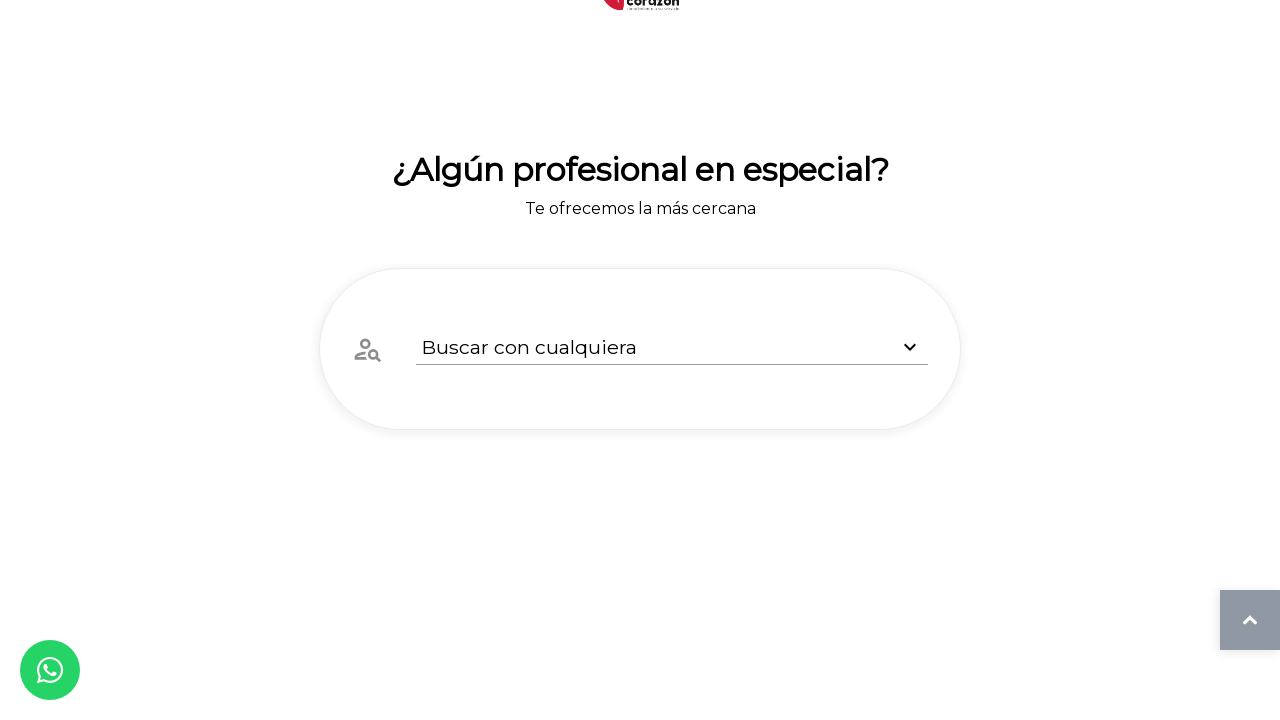

Scrolled professional button into view
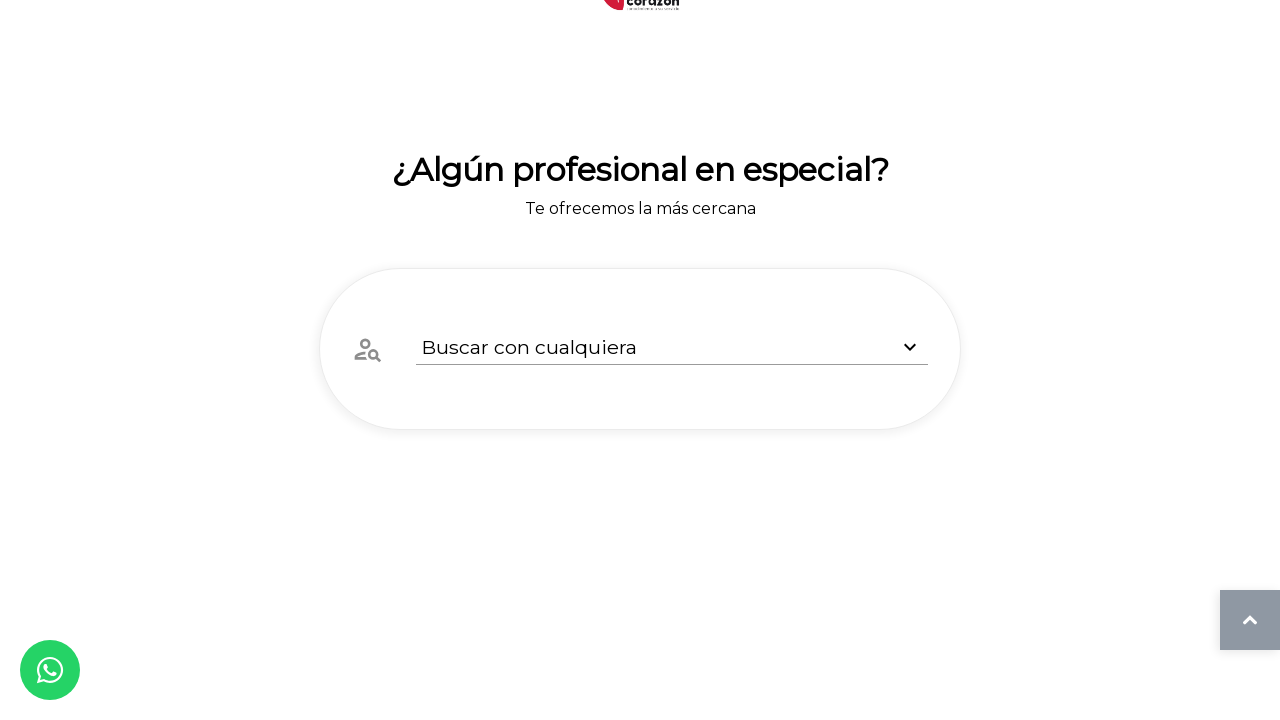

Waited 1 second before clicking professional button
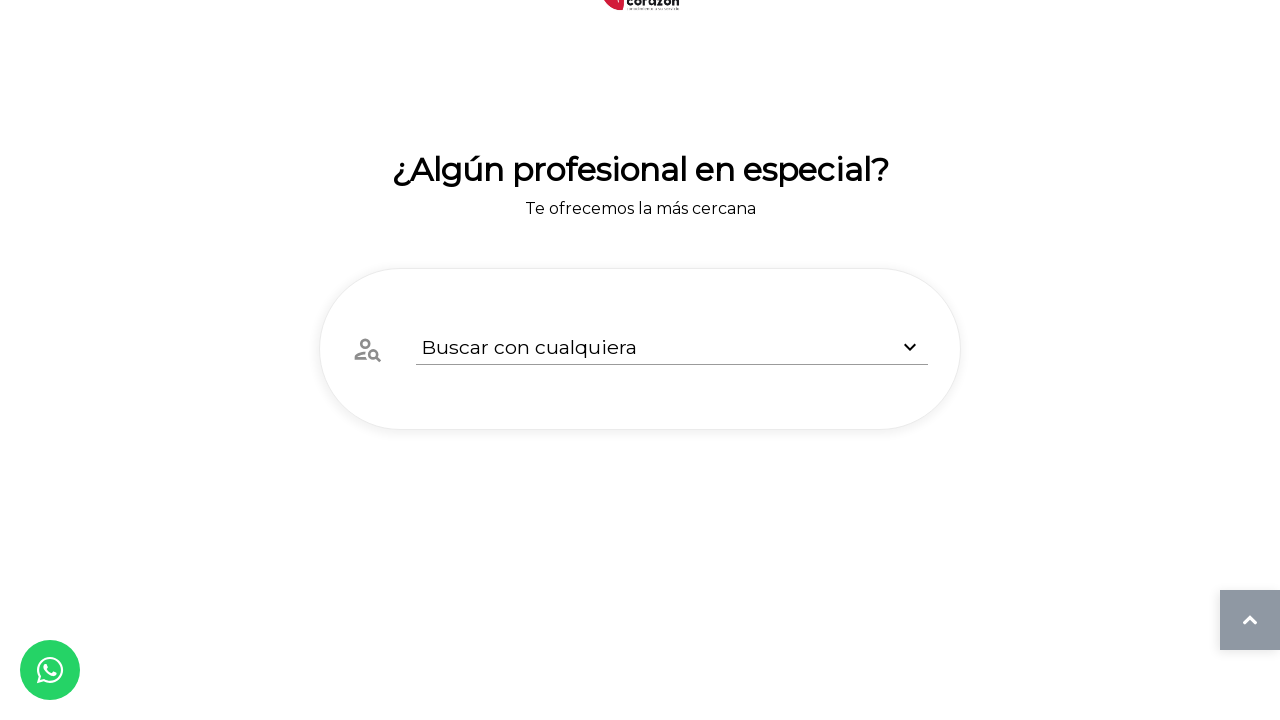

Clicked professional dropdown button at (672, 348) on #professional_button
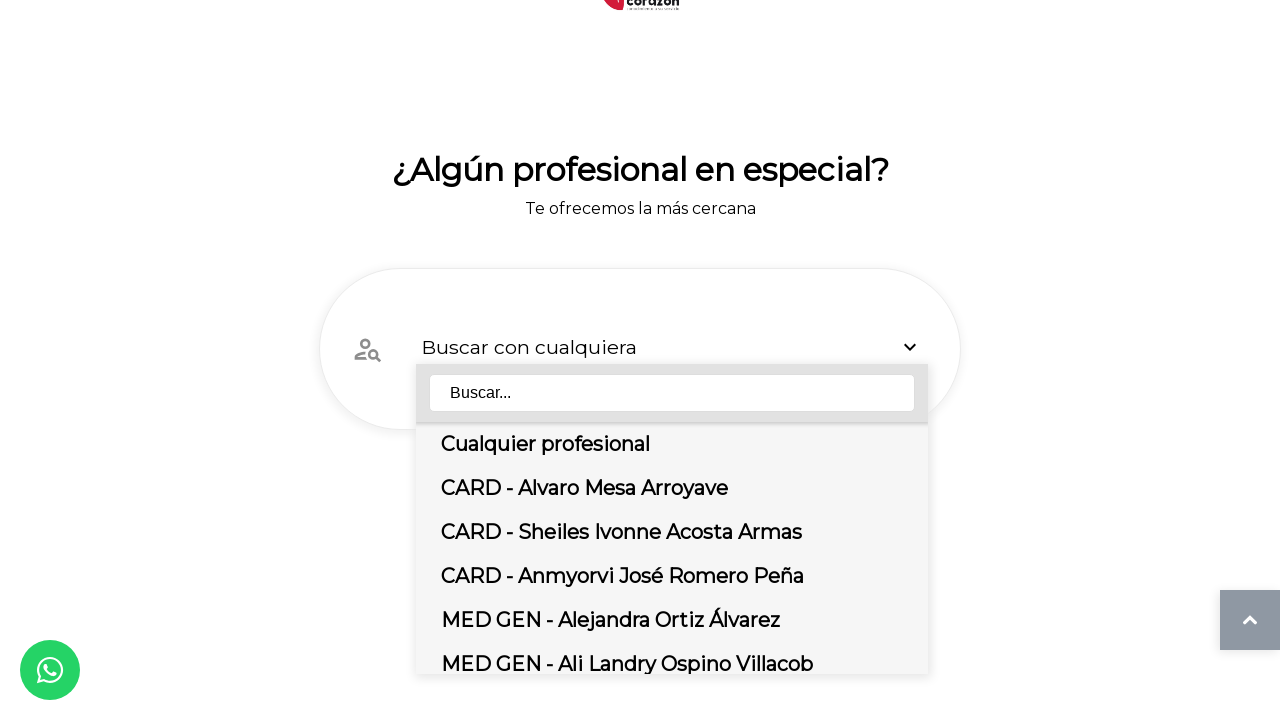

Waited for professional dropdown to open
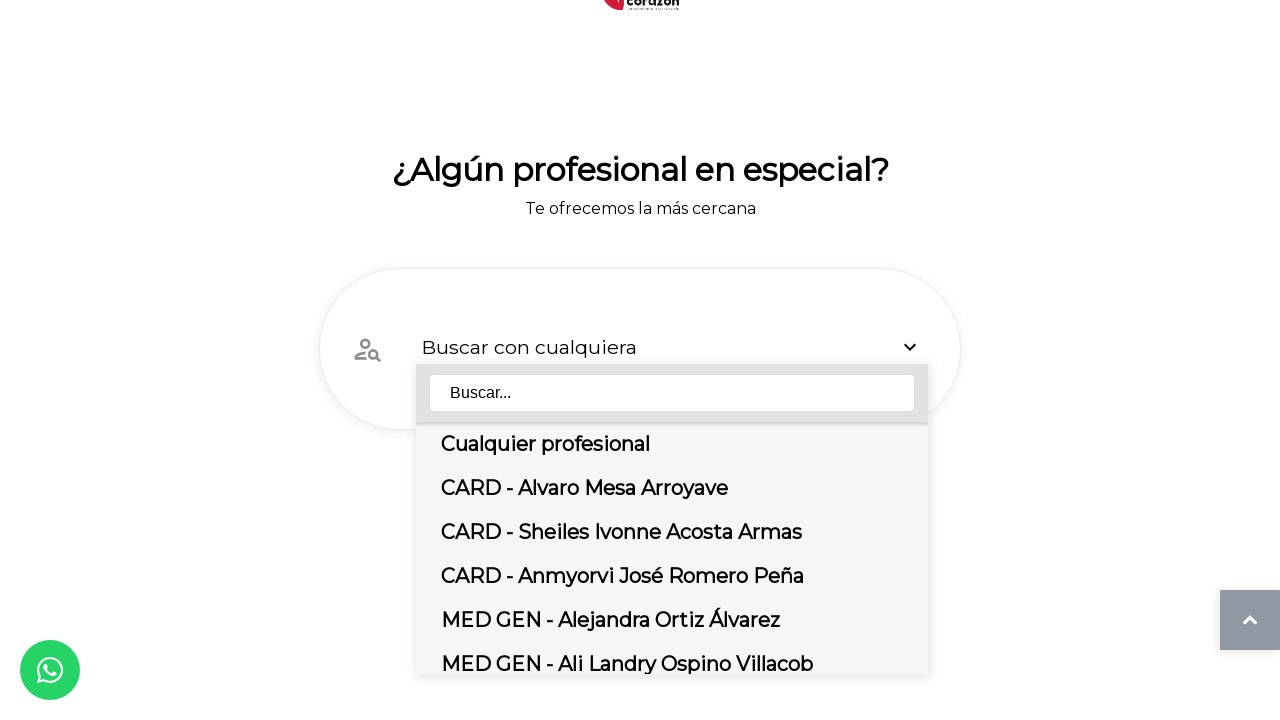

Professional dropdown list is now visible
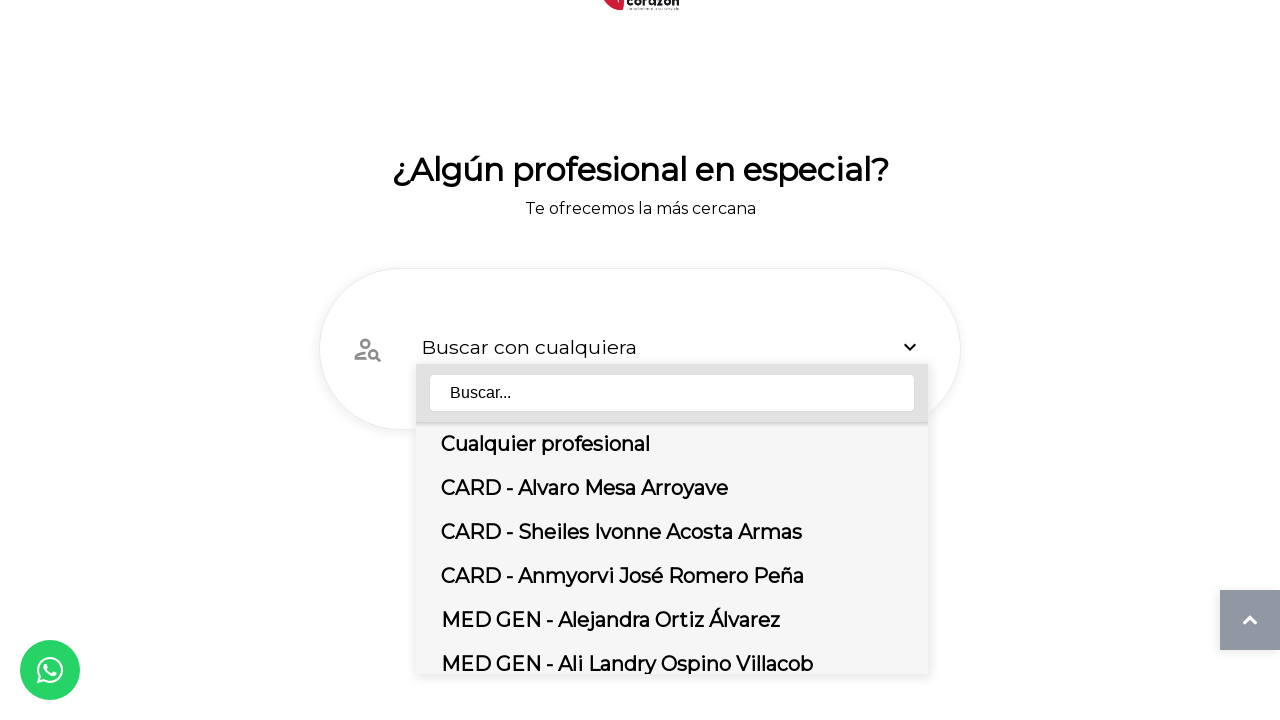

Selected 'Cualquier profesional' (any available professional) at (679, 444) on button[data-name='Cualquier profesional']
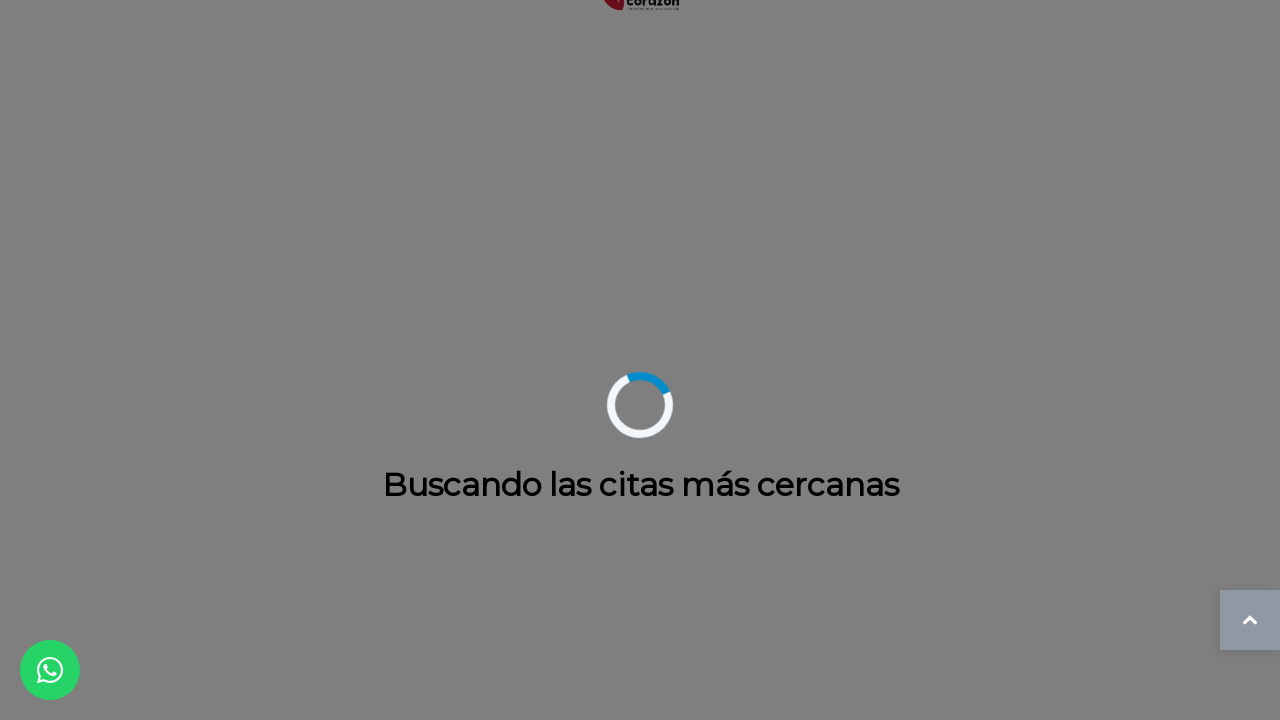

Waited for professional selection to process
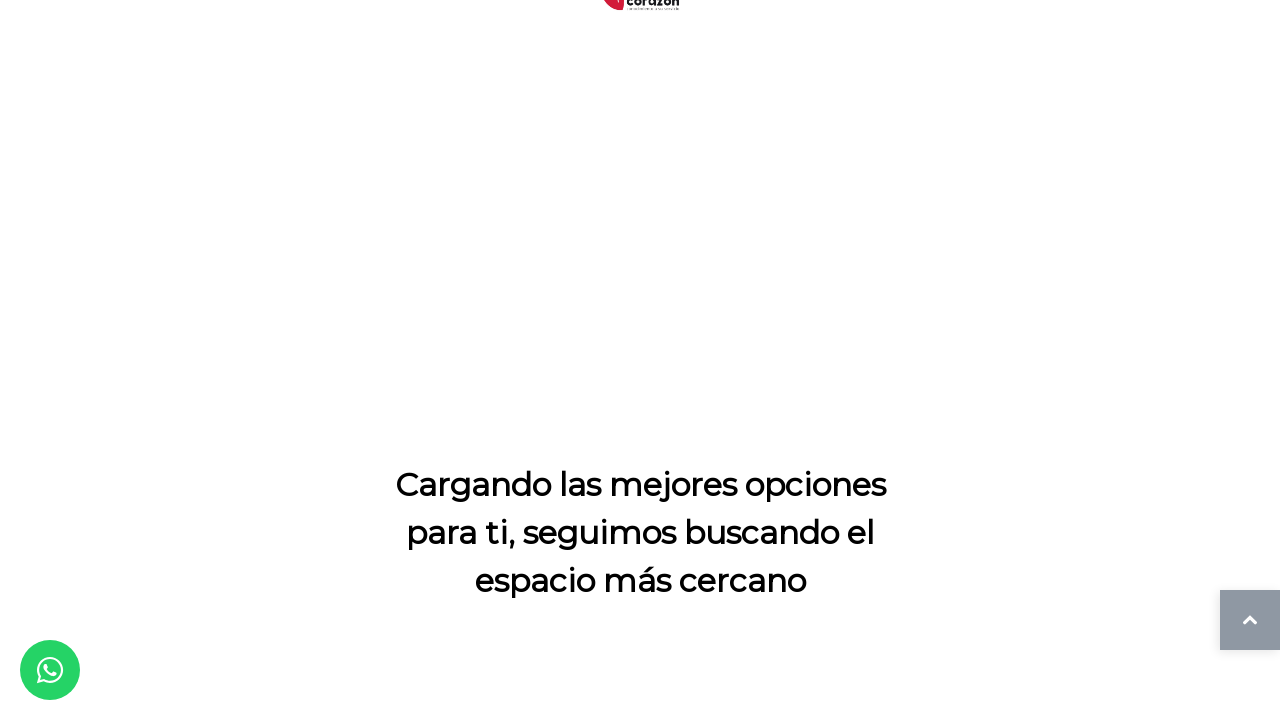

Scrolled page to top after all selections
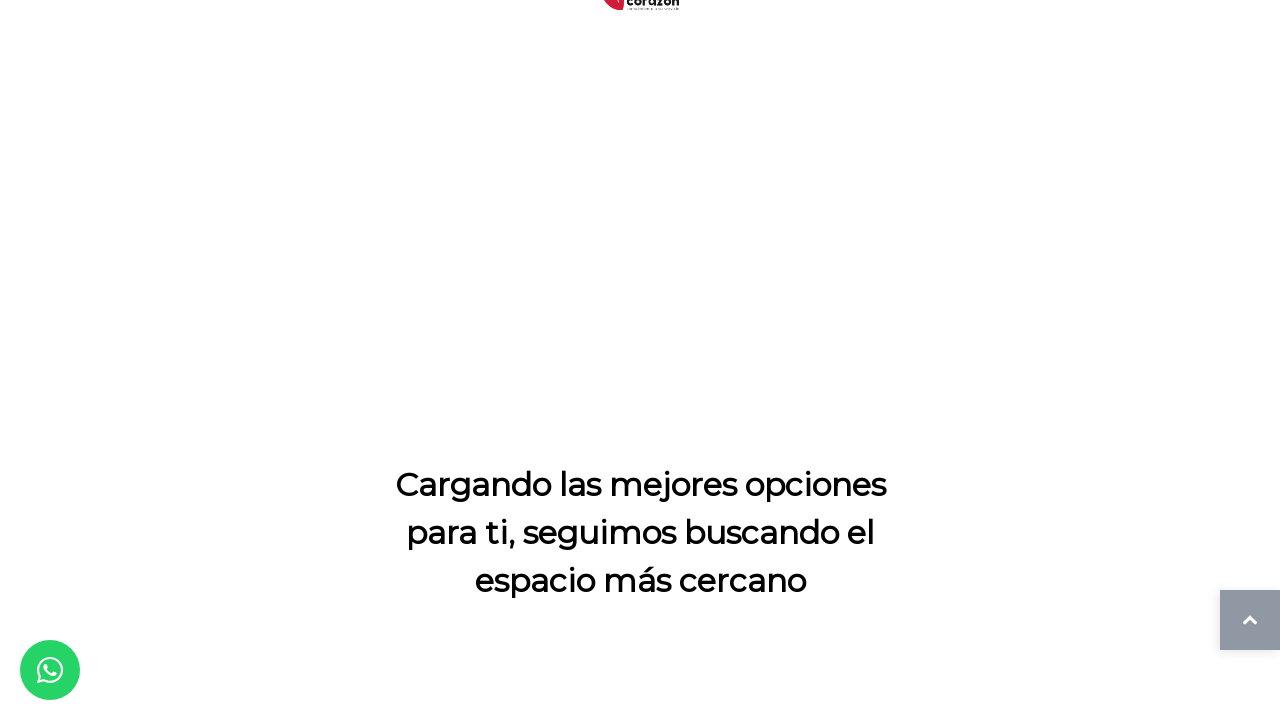

Waited for final scroll animation to complete
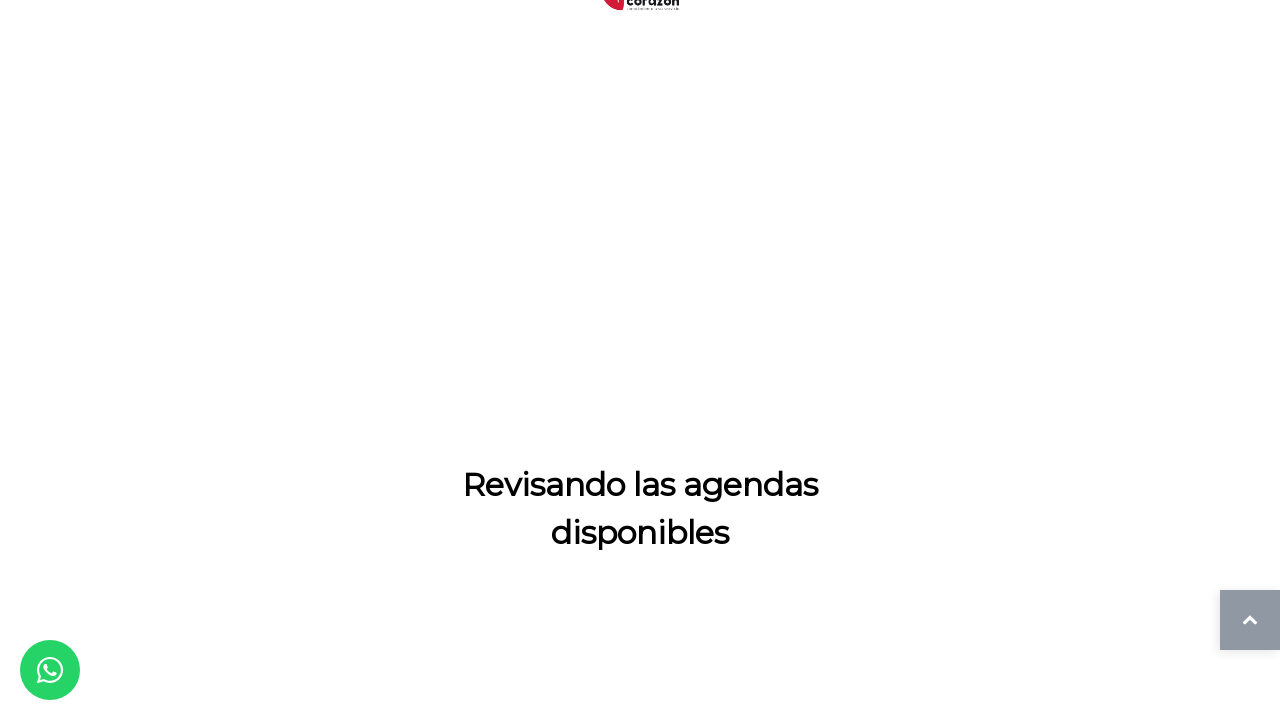

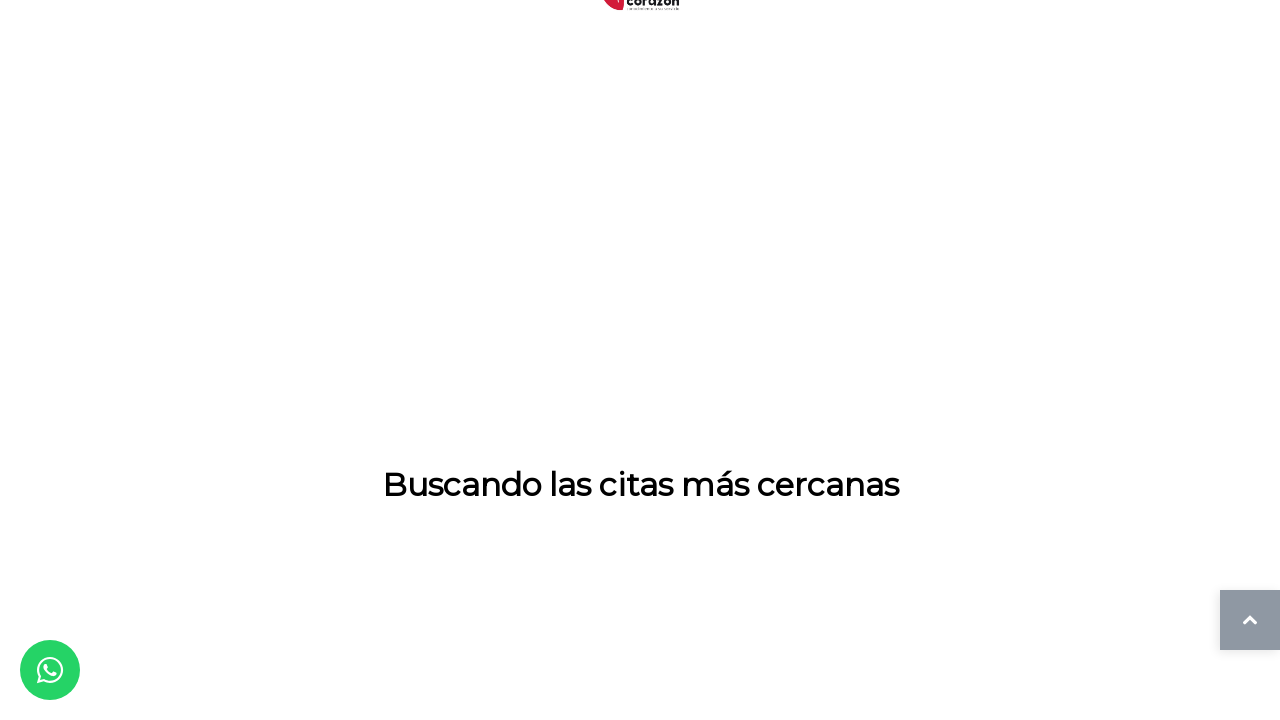